Navigates through a paginated product table, clicking all checkboxes on each page of the table

Starting URL: https://testautomationpractice.blogspot.com/

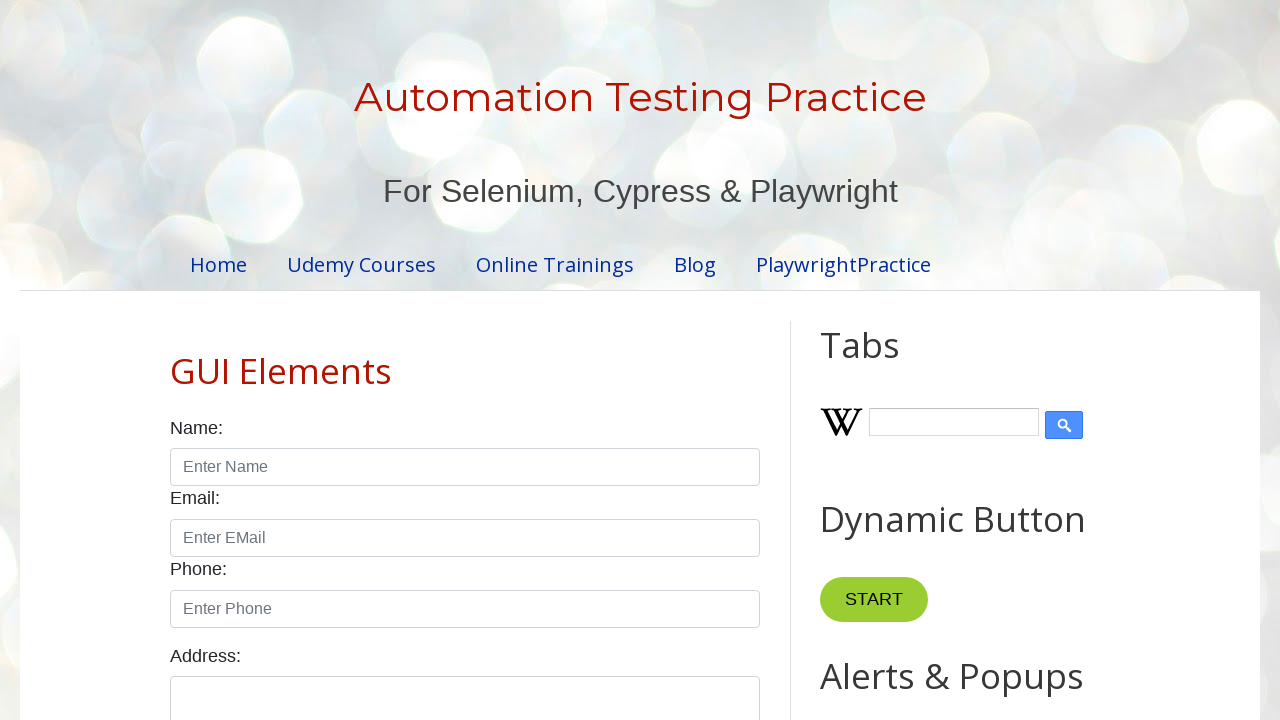

Located all pagination items
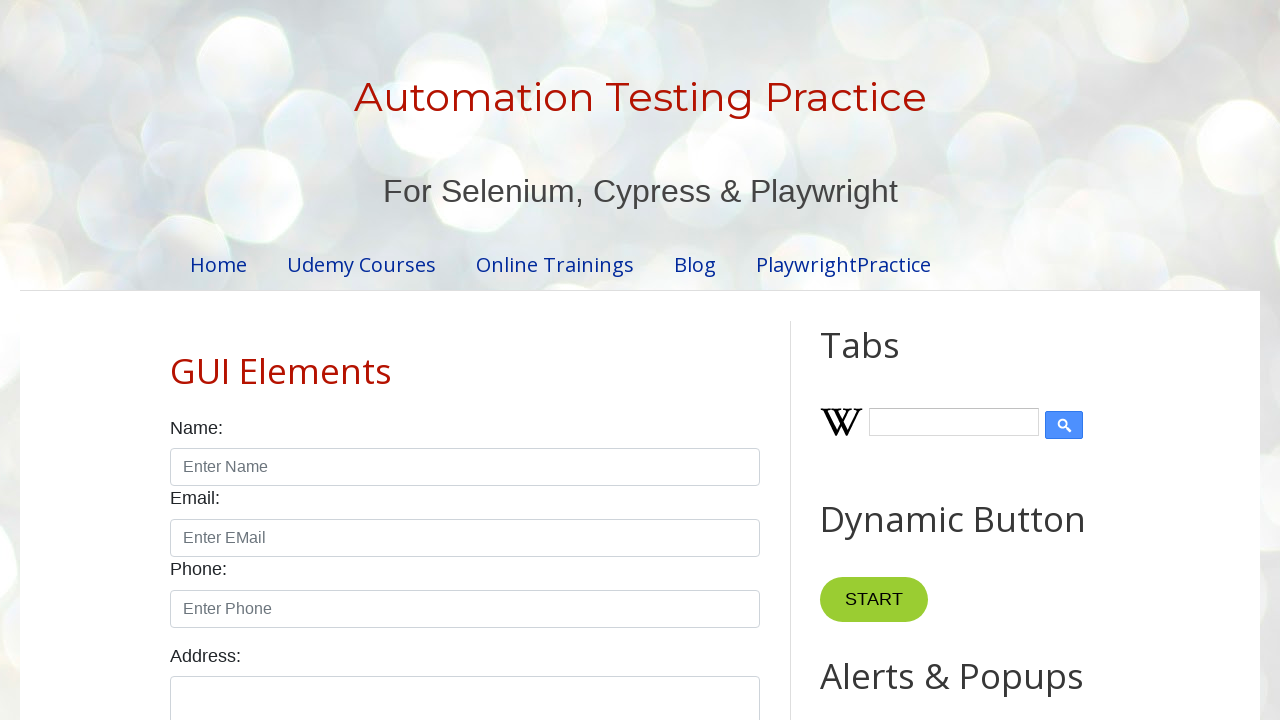

Determined total number of pages: 4
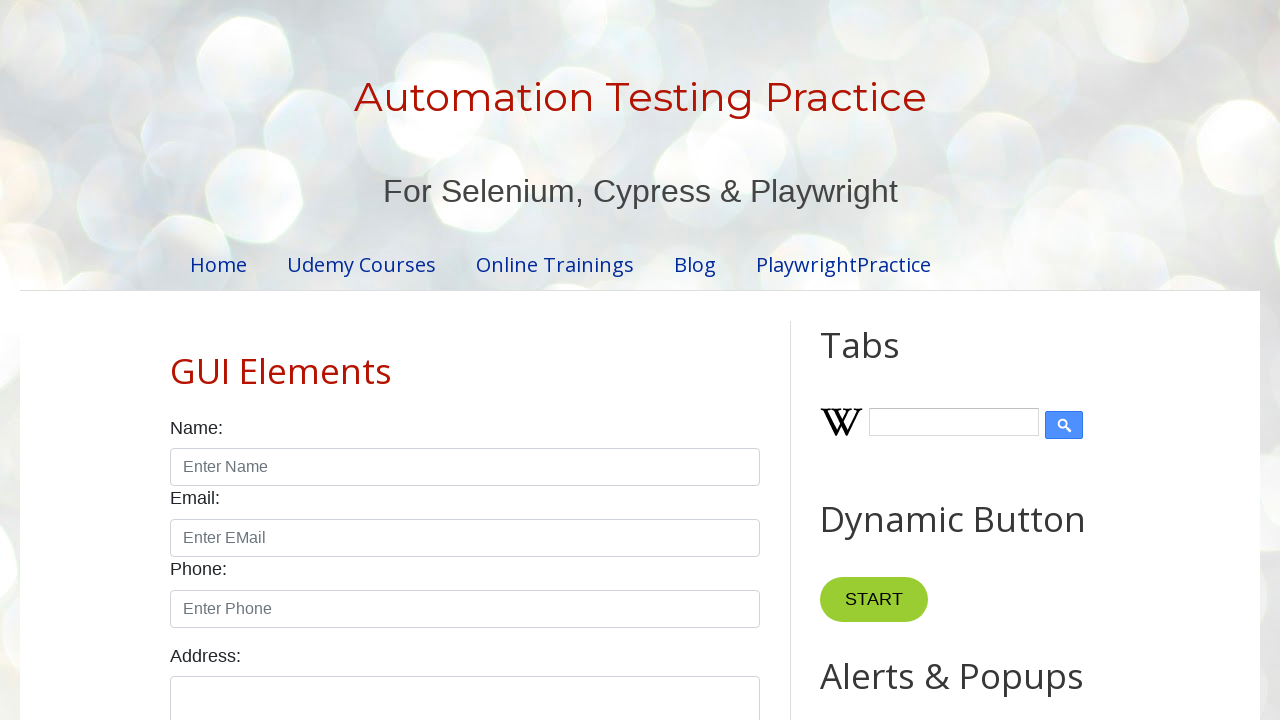

Located all product table rows on page 1
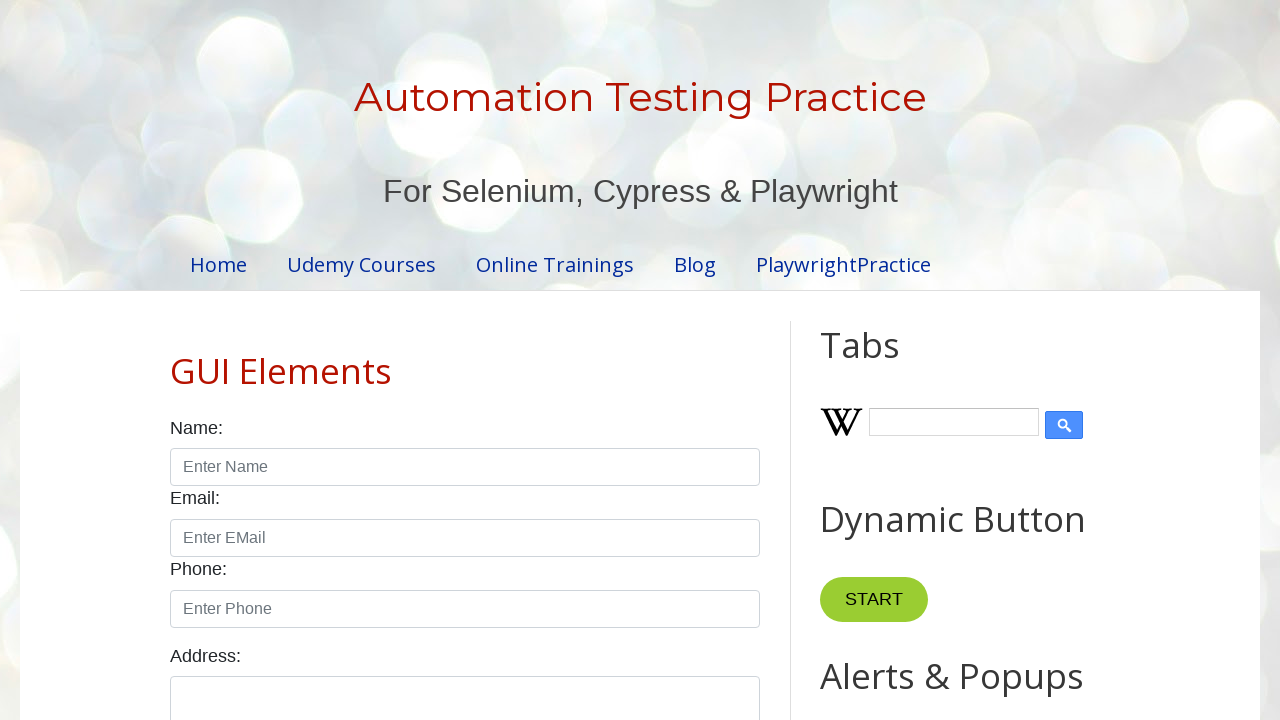

Retrieved text content from row 1 on page 1
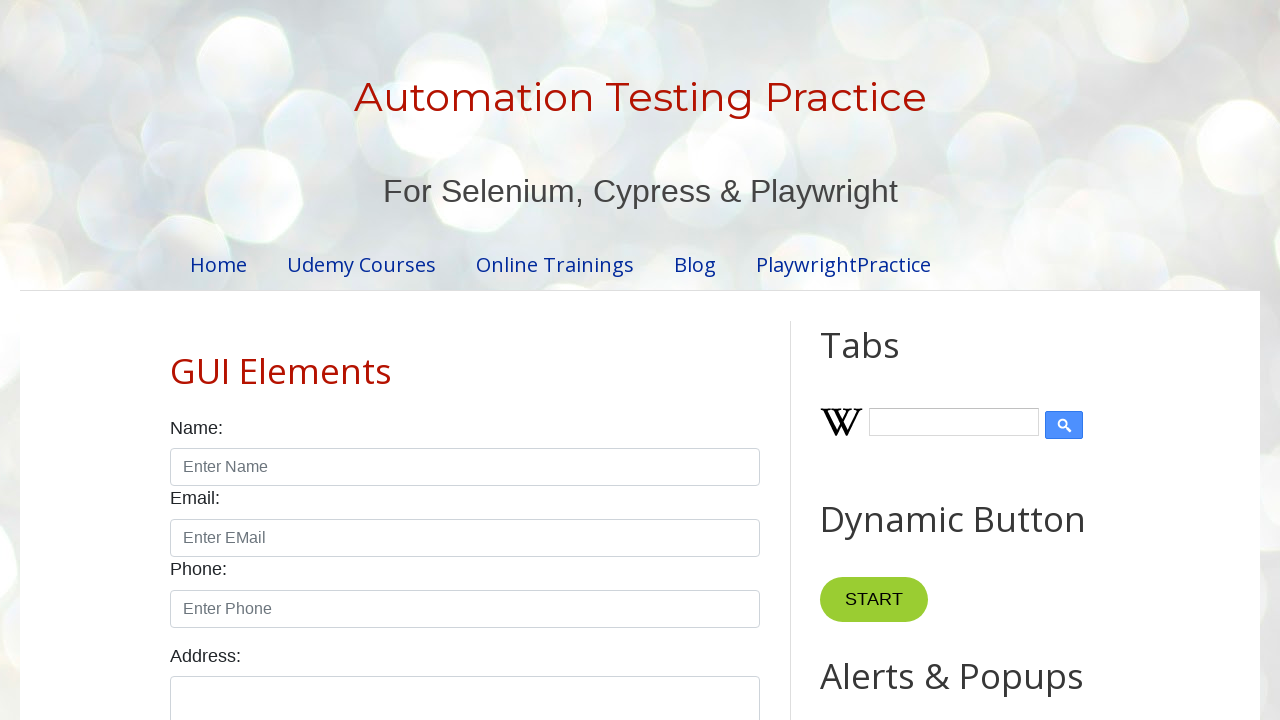

Clicked checkbox for row 1 on page 1 at (651, 361) on //table[@id='productTable']//tbody//tr[1]//td[4]//input[@type='checkbox']
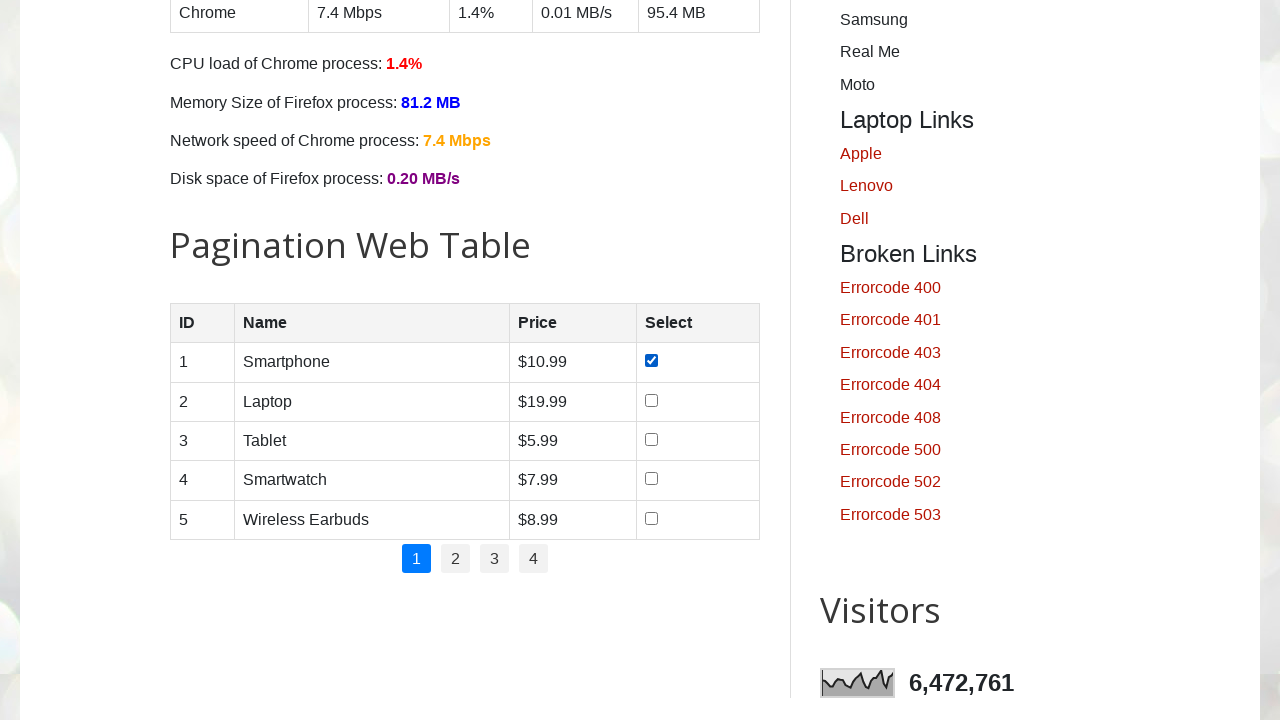

Retrieved text content from row 2 on page 1
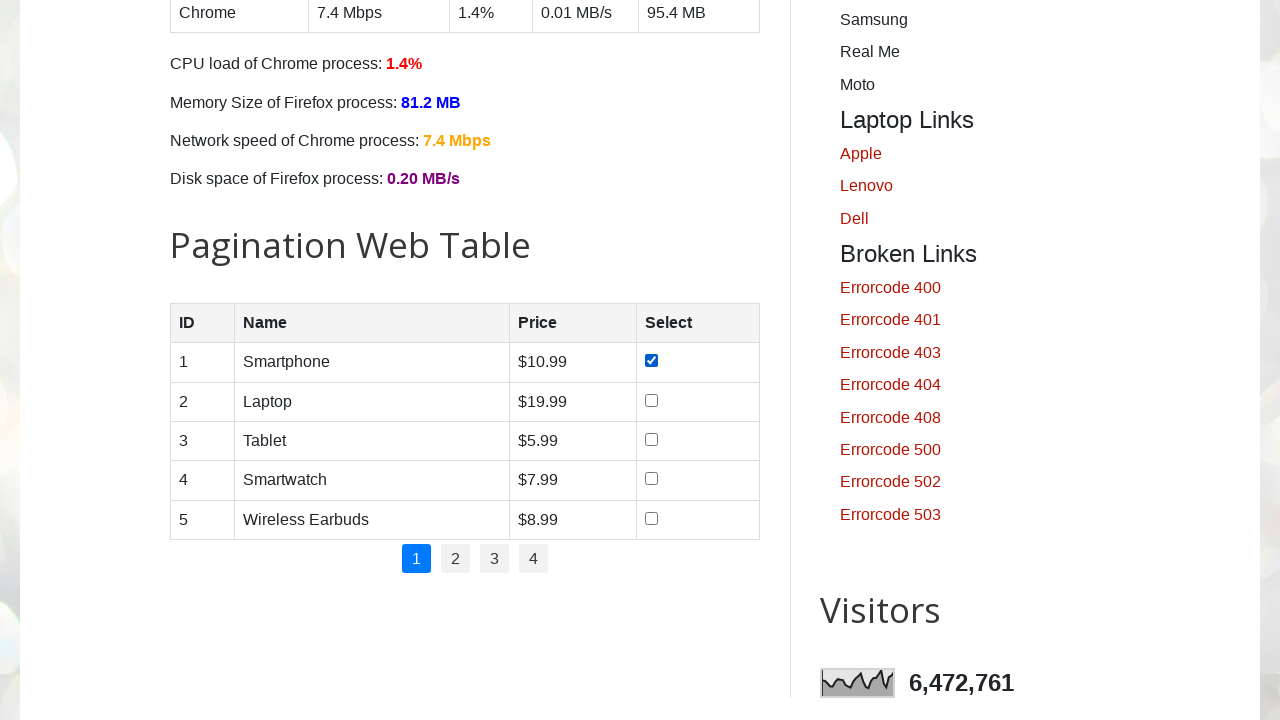

Clicked checkbox for row 2 on page 1 at (651, 400) on //table[@id='productTable']//tbody//tr[2]//td[4]//input[@type='checkbox']
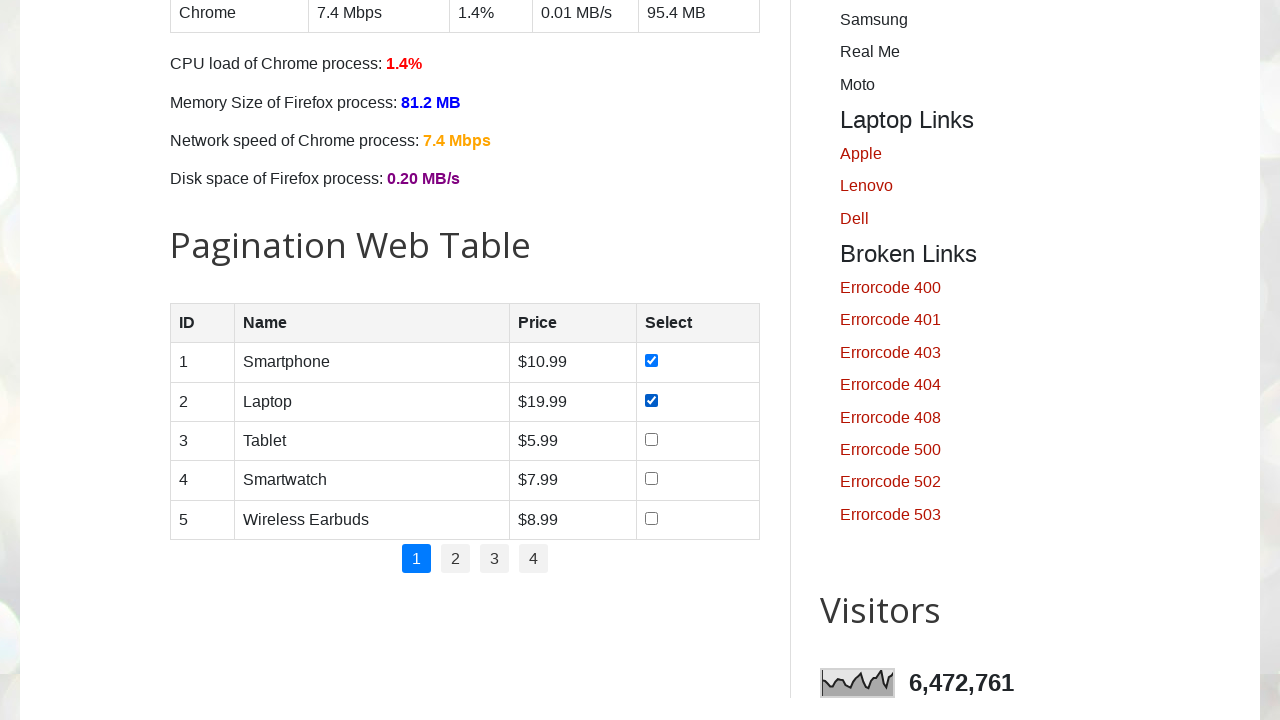

Retrieved text content from row 3 on page 1
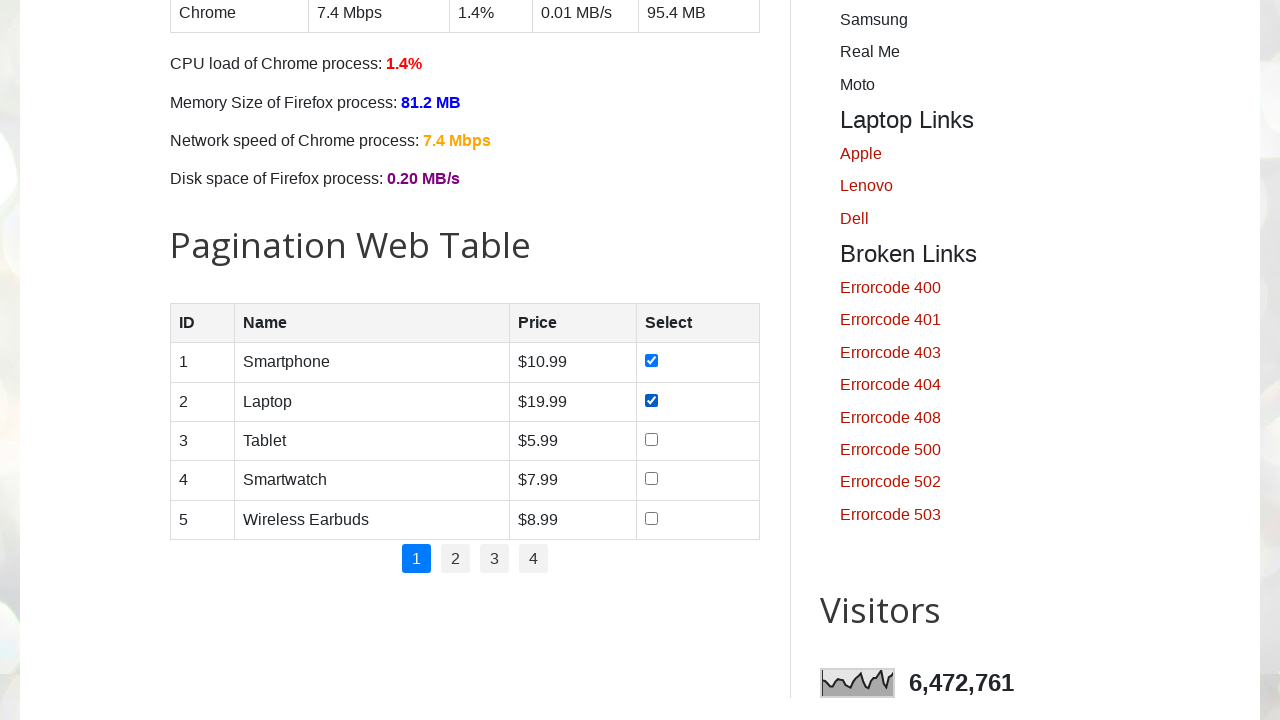

Clicked checkbox for row 3 on page 1 at (651, 439) on //table[@id='productTable']//tbody//tr[3]//td[4]//input[@type='checkbox']
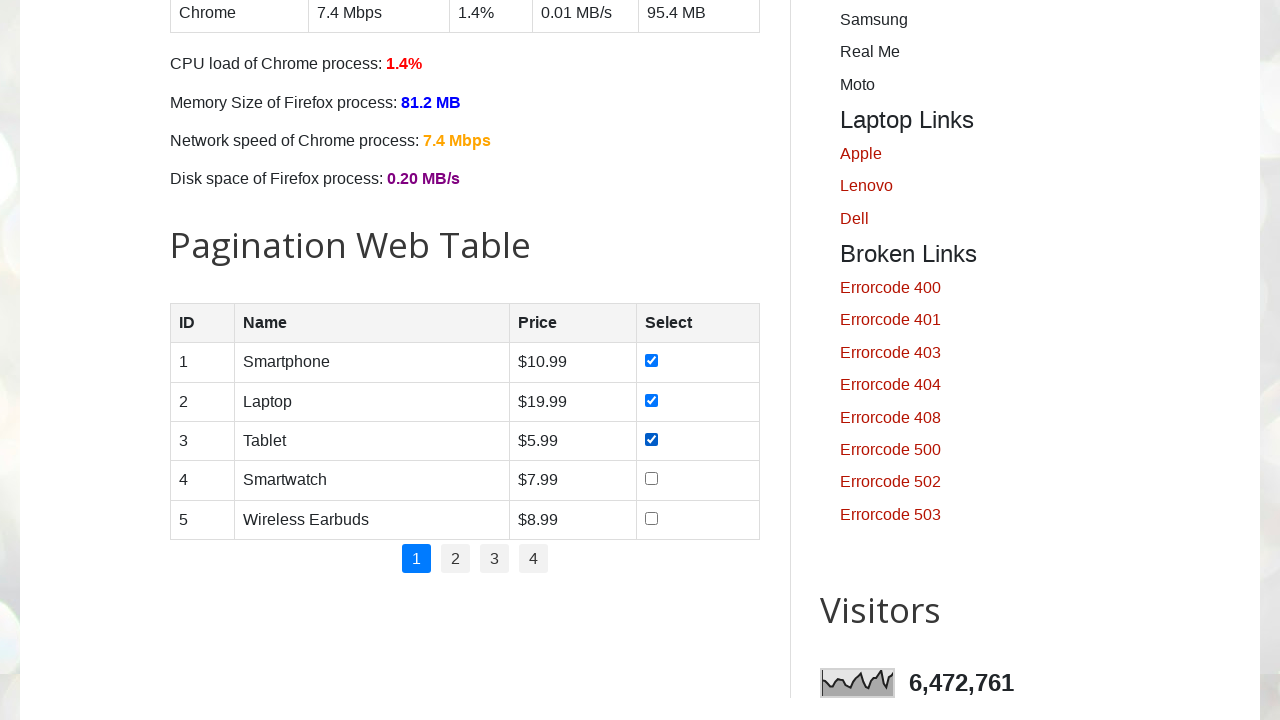

Retrieved text content from row 4 on page 1
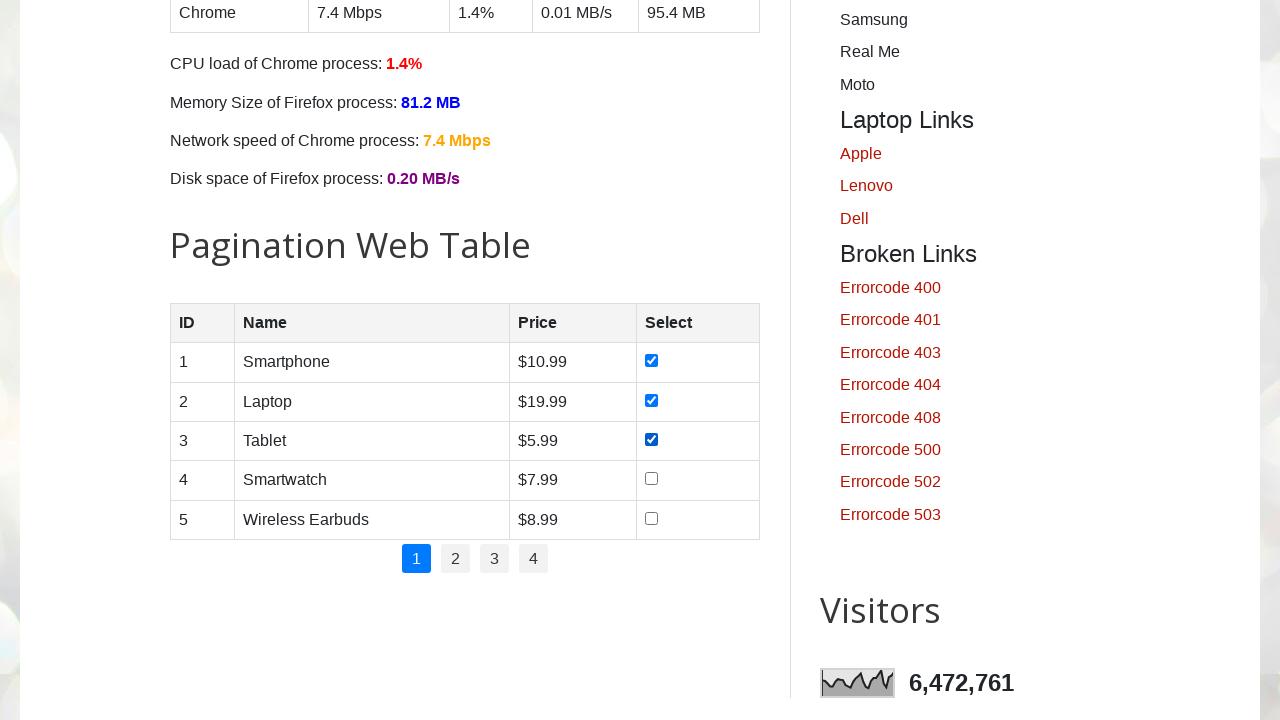

Clicked checkbox for row 4 on page 1 at (651, 479) on //table[@id='productTable']//tbody//tr[4]//td[4]//input[@type='checkbox']
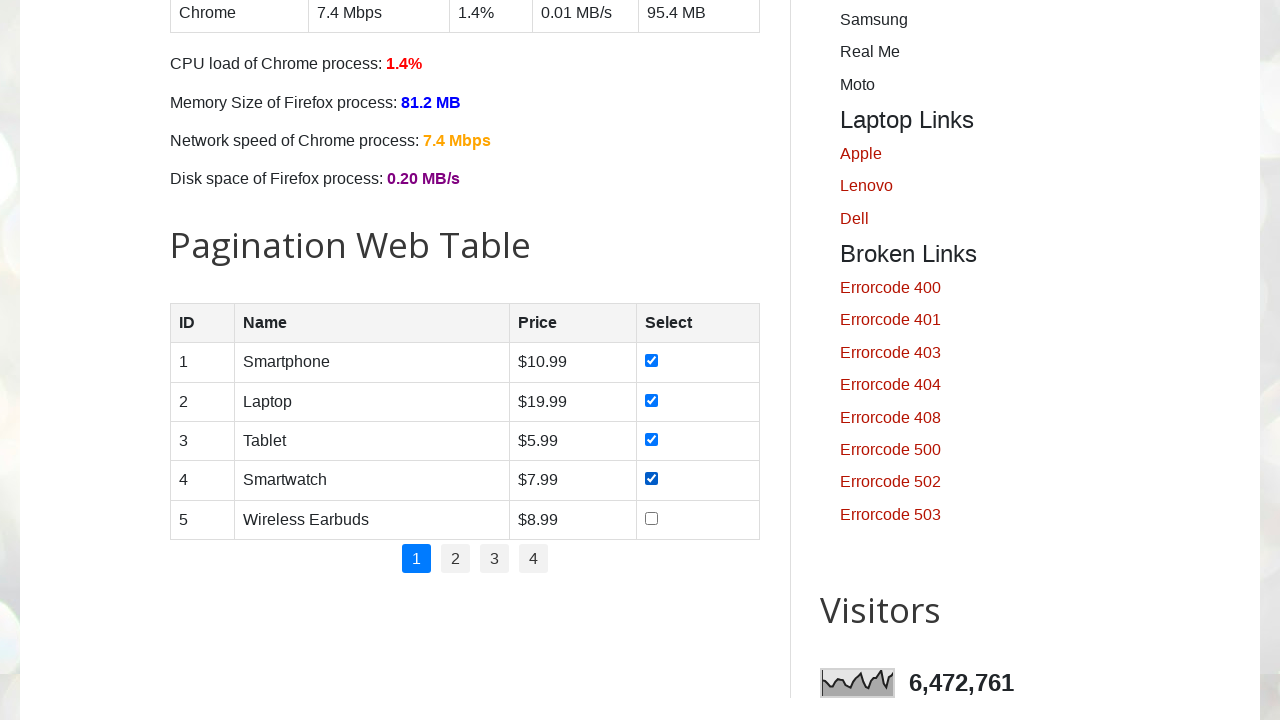

Retrieved text content from row 5 on page 1
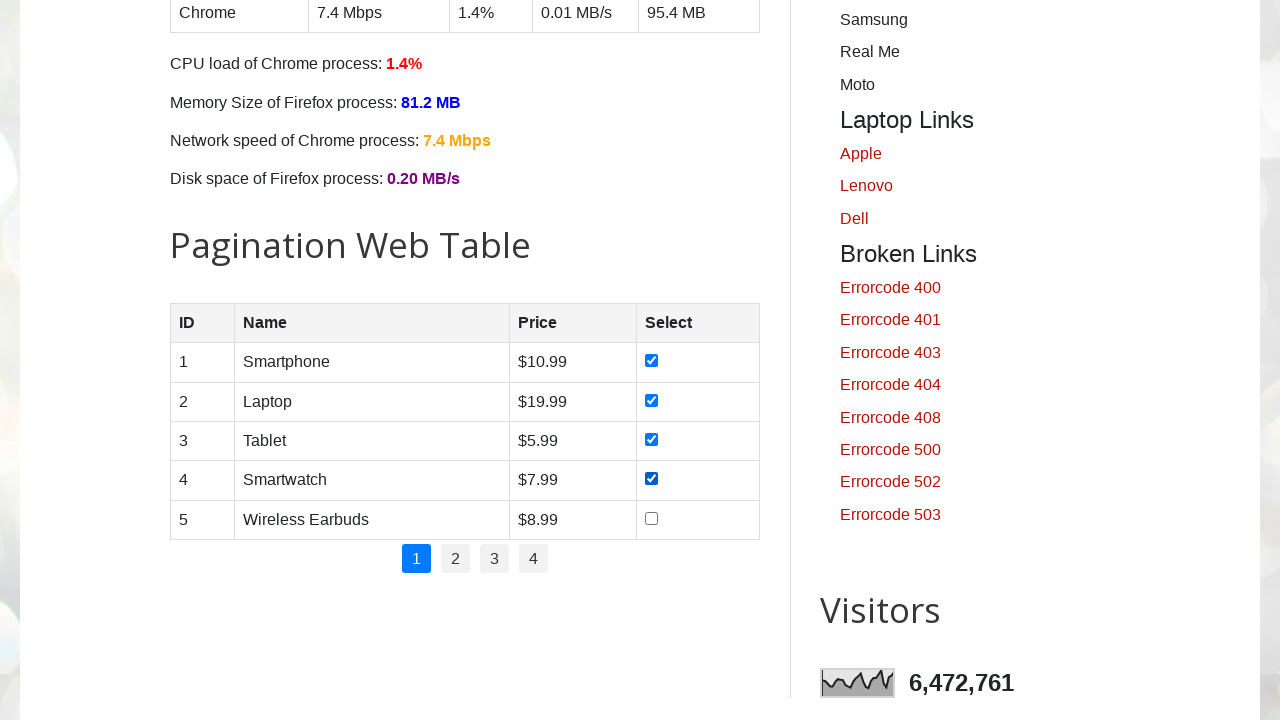

Clicked checkbox for row 5 on page 1 at (651, 518) on //table[@id='productTable']//tbody//tr[5]//td[4]//input[@type='checkbox']
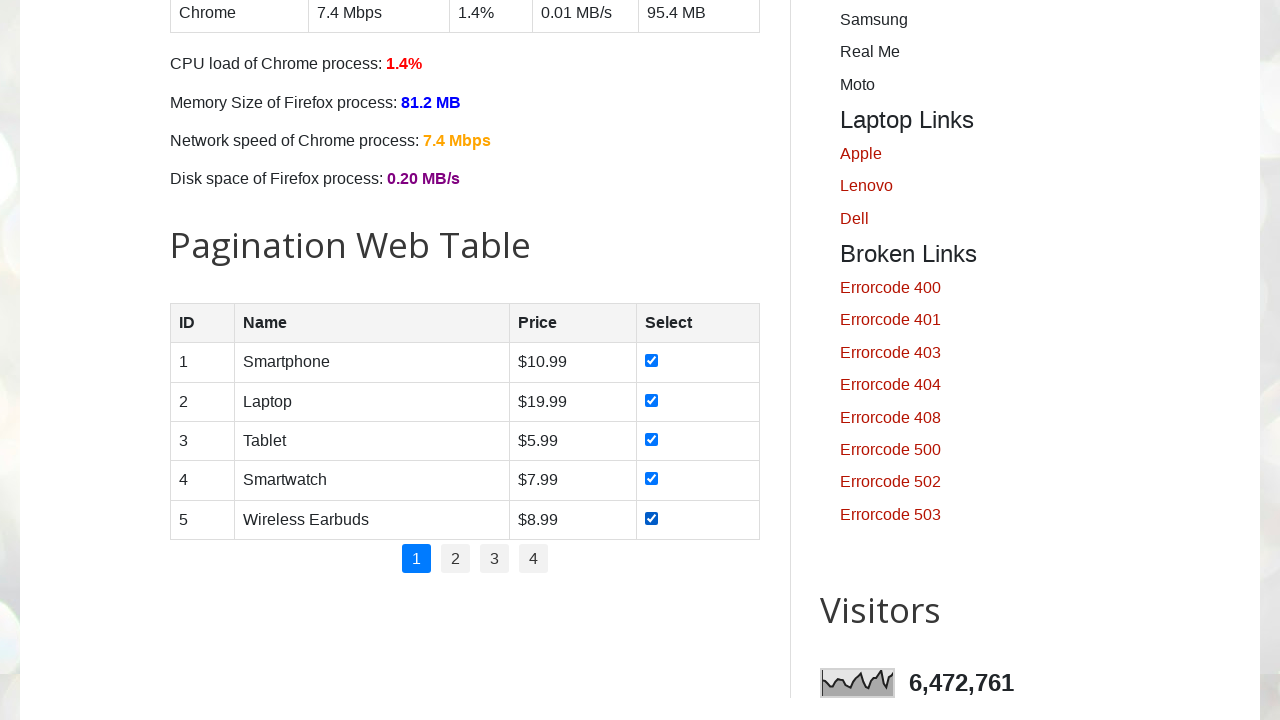

Clicked pagination link to navigate to page 2 at (456, 559) on //ul[@id='pagination']//li[2]
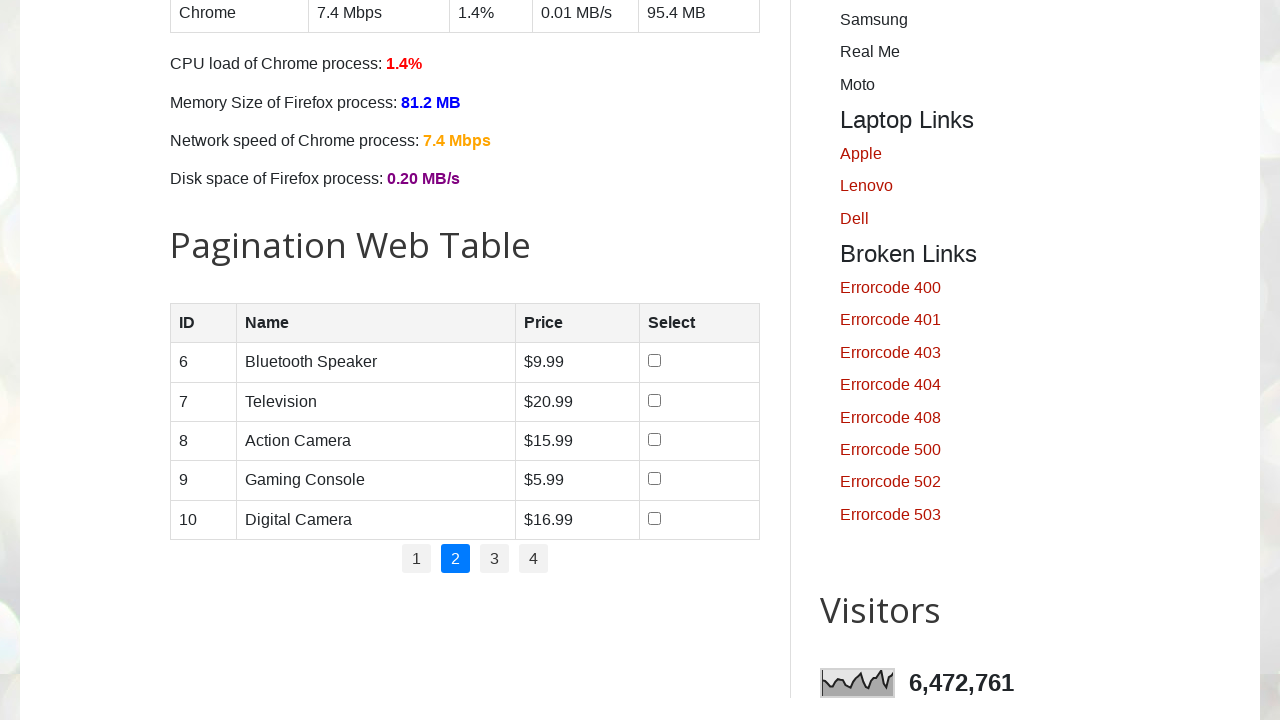

Waited for page 2 to load
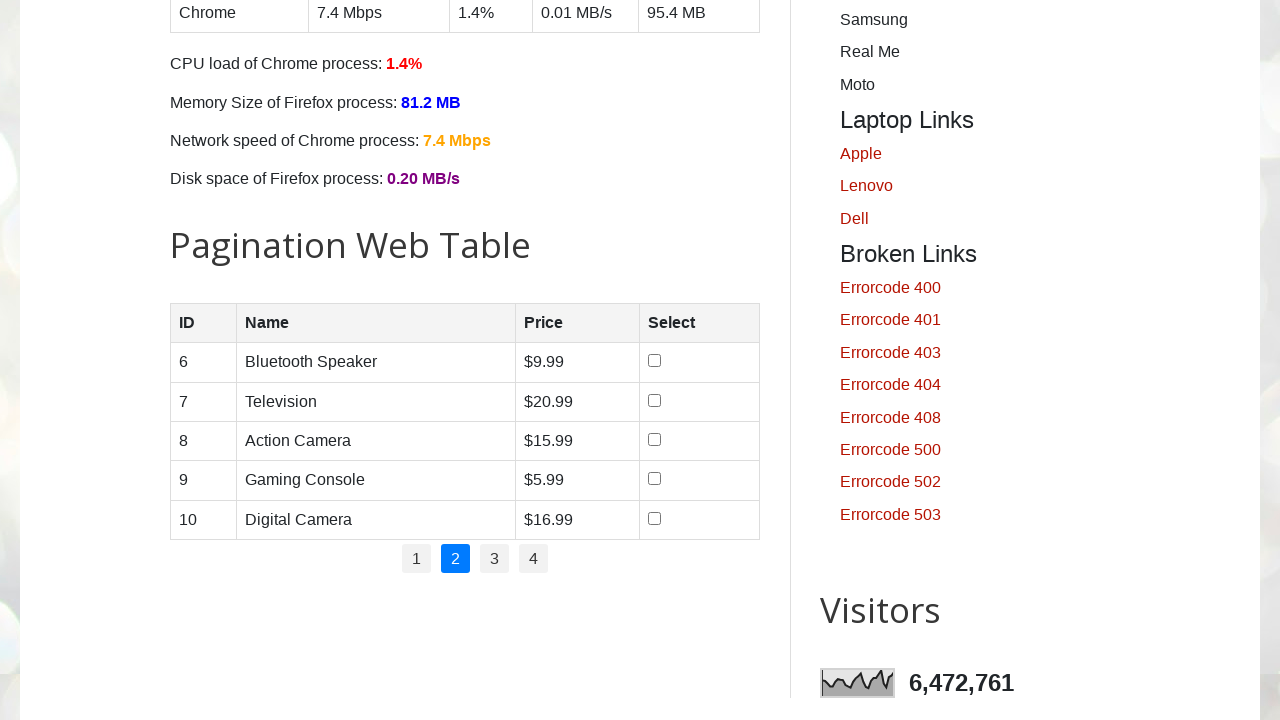

Located all product table rows on page 2
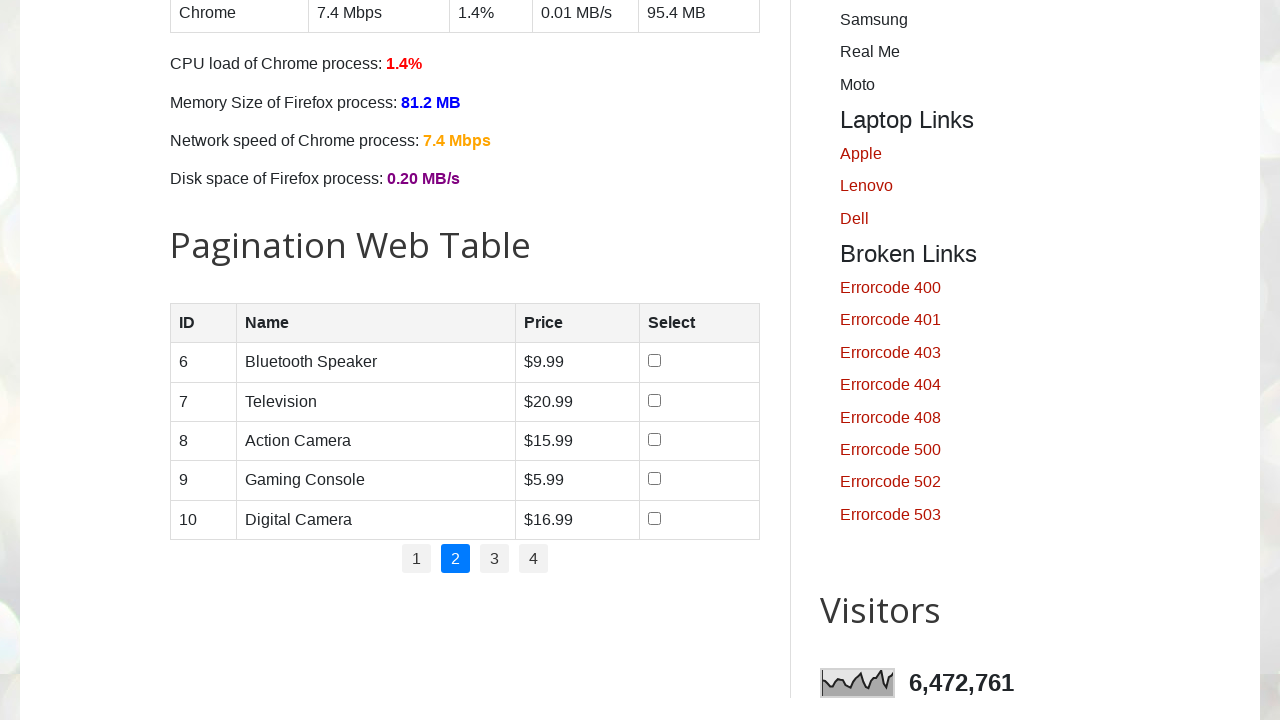

Retrieved text content from row 1 on page 2
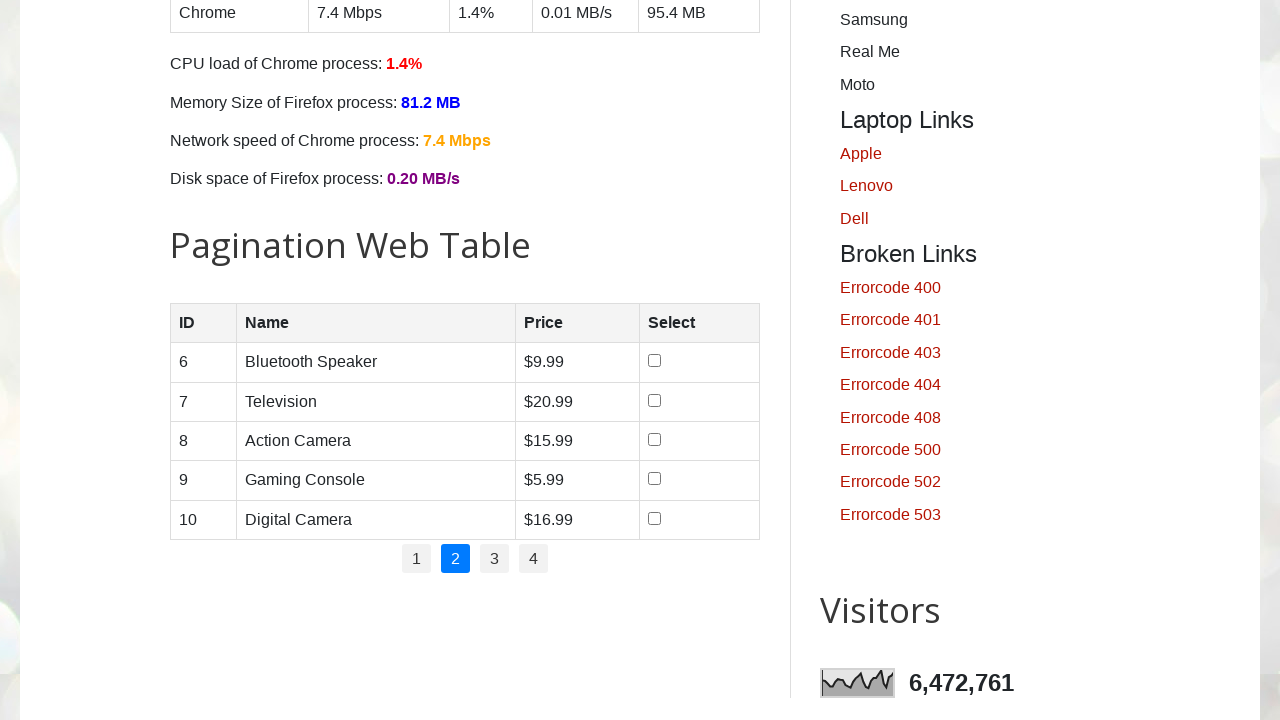

Clicked checkbox for row 1 on page 2 at (654, 361) on //table[@id='productTable']//tbody//tr[1]//td[4]//input[@type='checkbox']
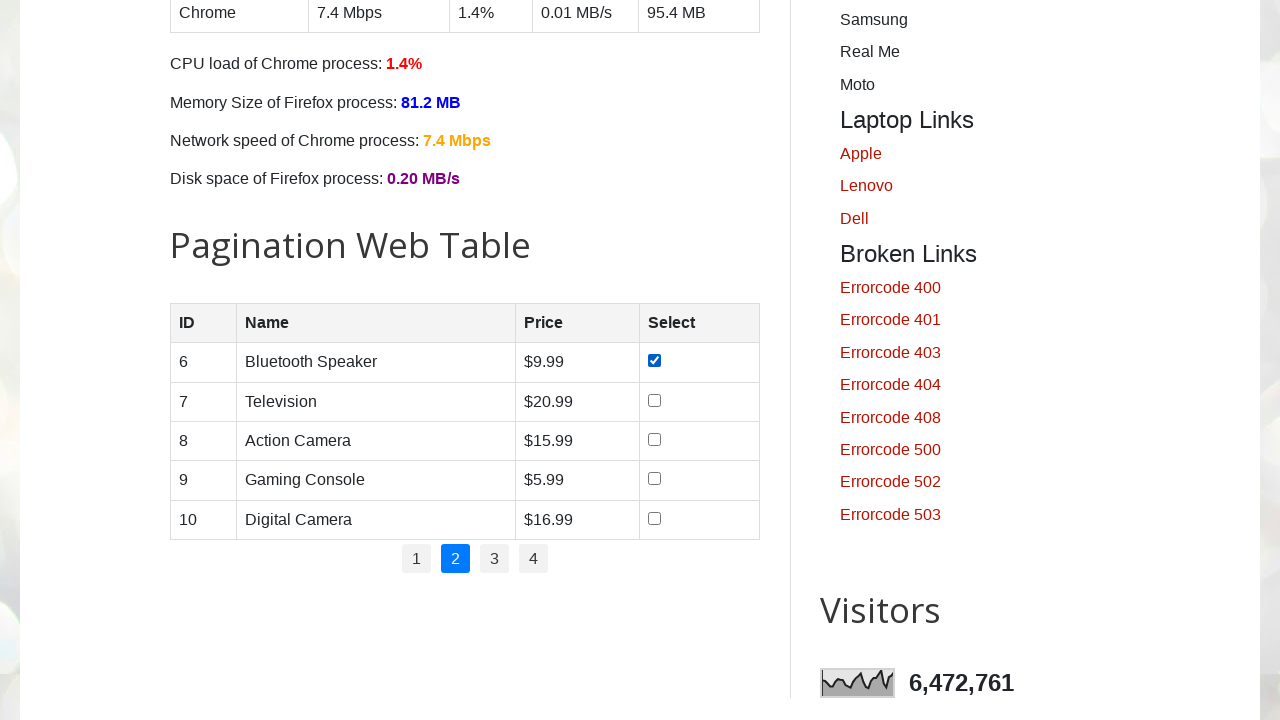

Retrieved text content from row 2 on page 2
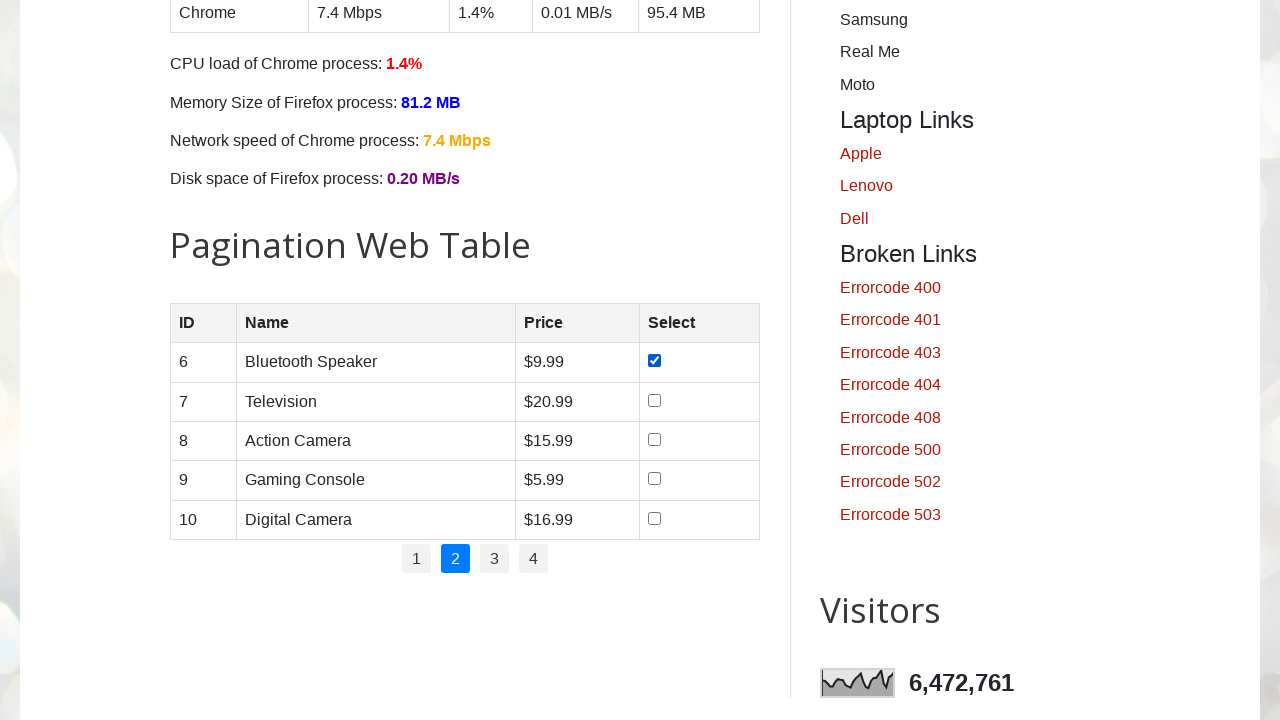

Clicked checkbox for row 2 on page 2 at (654, 400) on //table[@id='productTable']//tbody//tr[2]//td[4]//input[@type='checkbox']
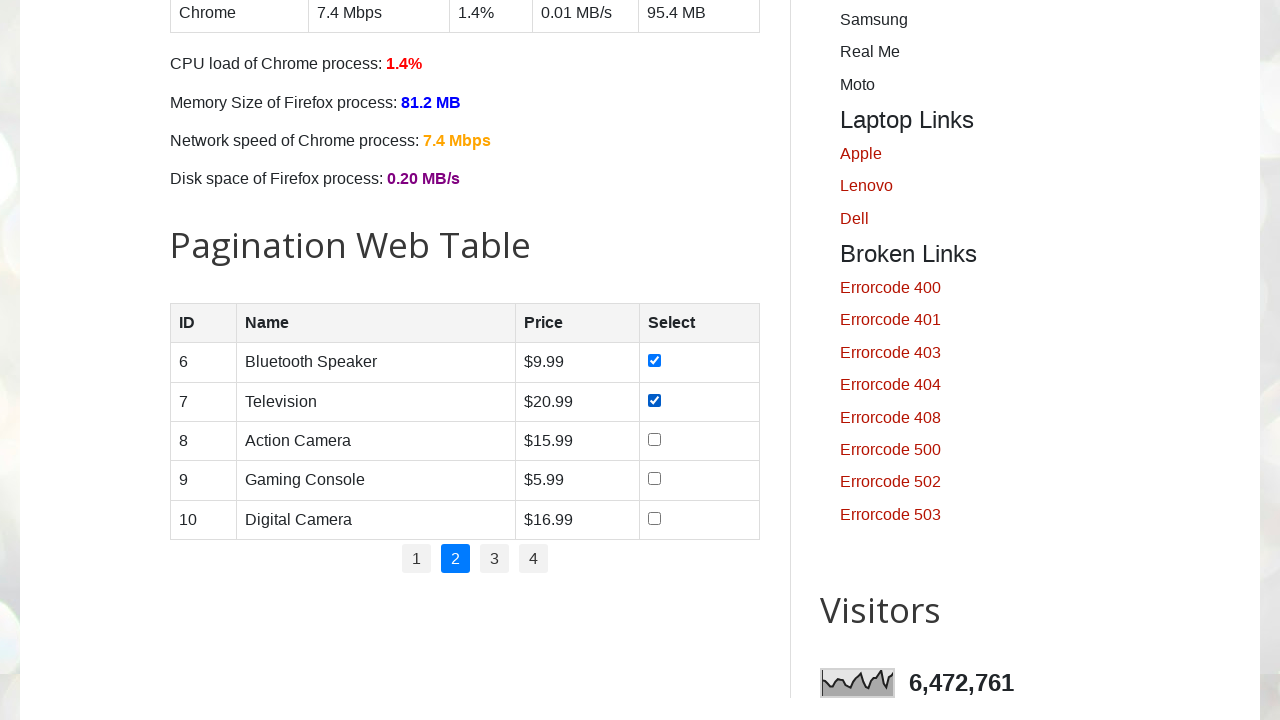

Retrieved text content from row 3 on page 2
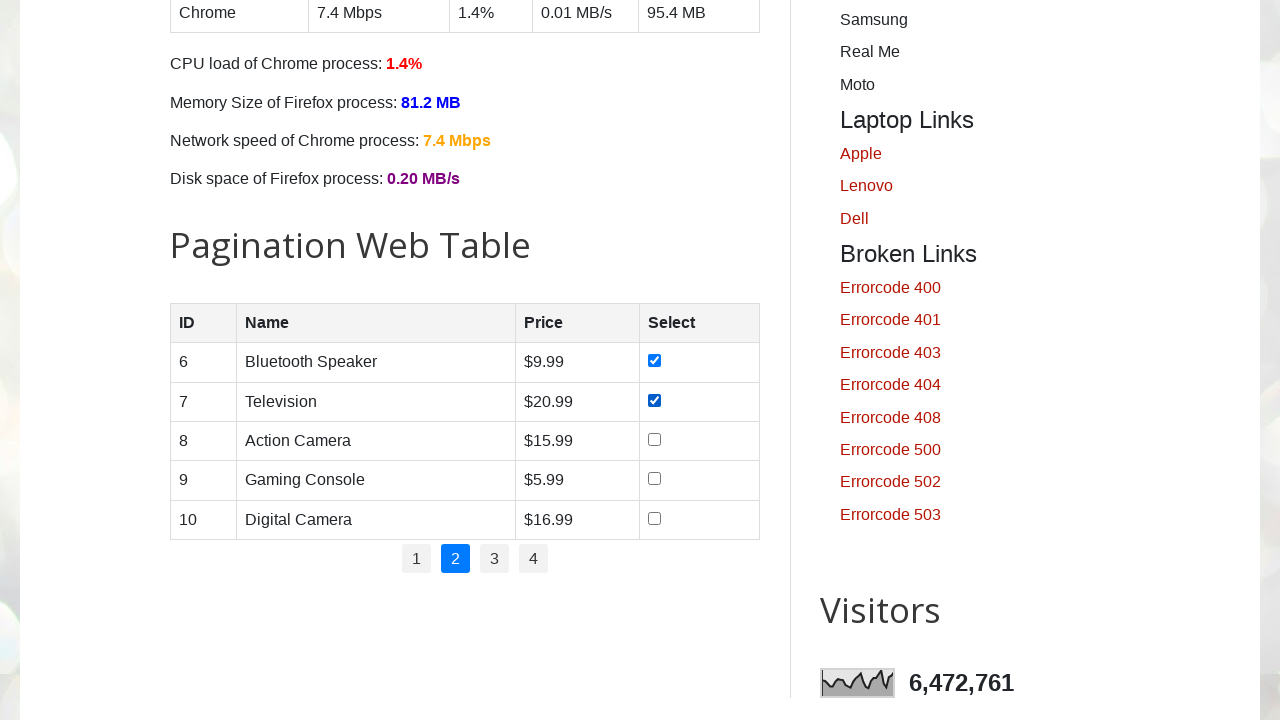

Clicked checkbox for row 3 on page 2 at (654, 439) on //table[@id='productTable']//tbody//tr[3]//td[4]//input[@type='checkbox']
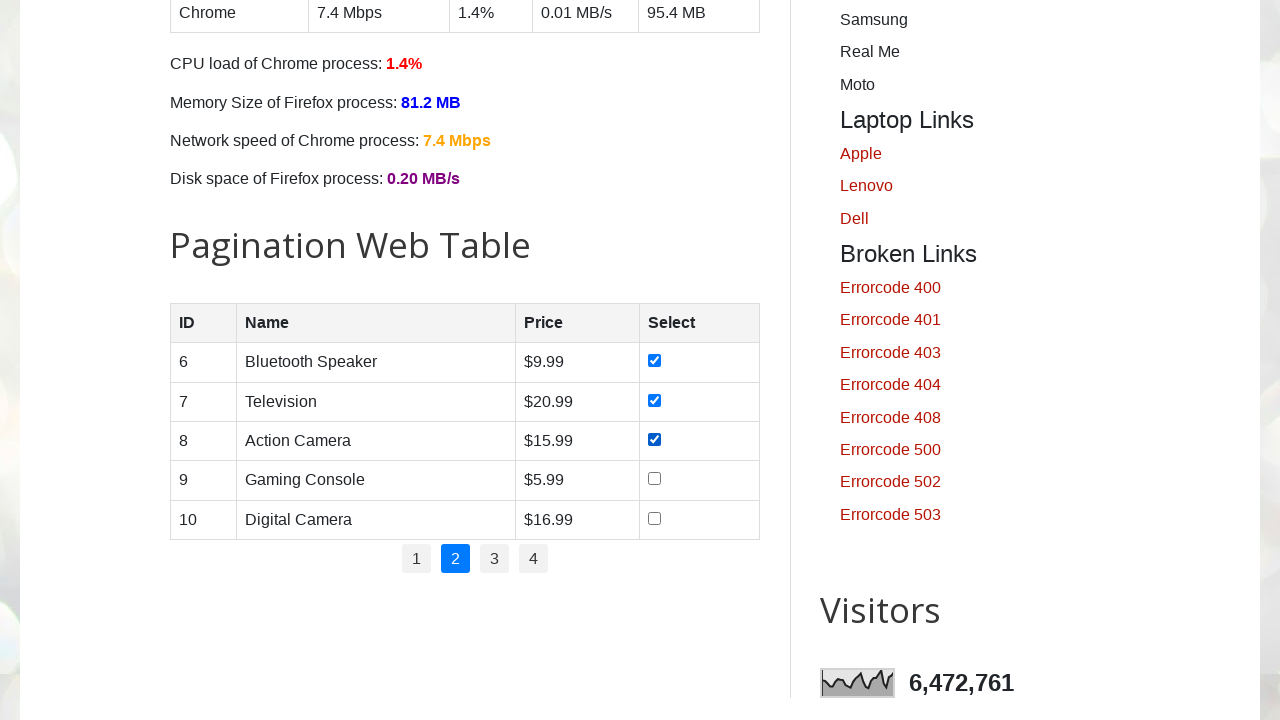

Retrieved text content from row 4 on page 2
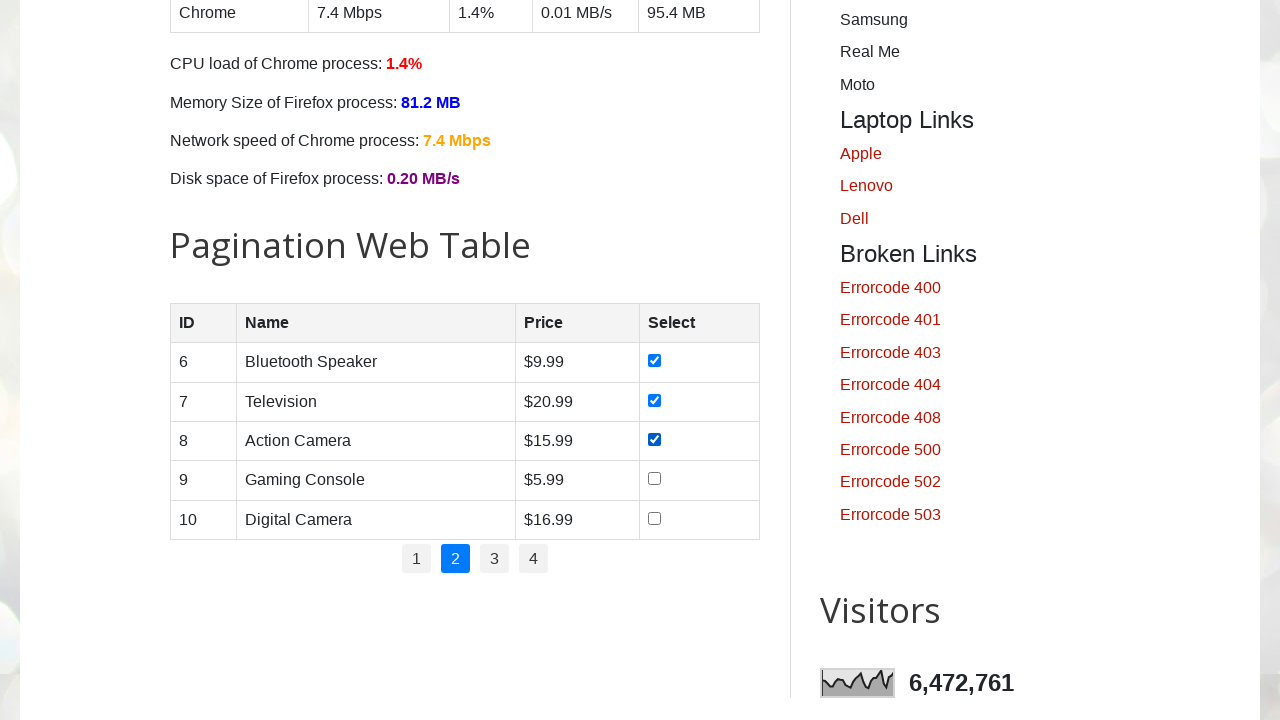

Clicked checkbox for row 4 on page 2 at (654, 479) on //table[@id='productTable']//tbody//tr[4]//td[4]//input[@type='checkbox']
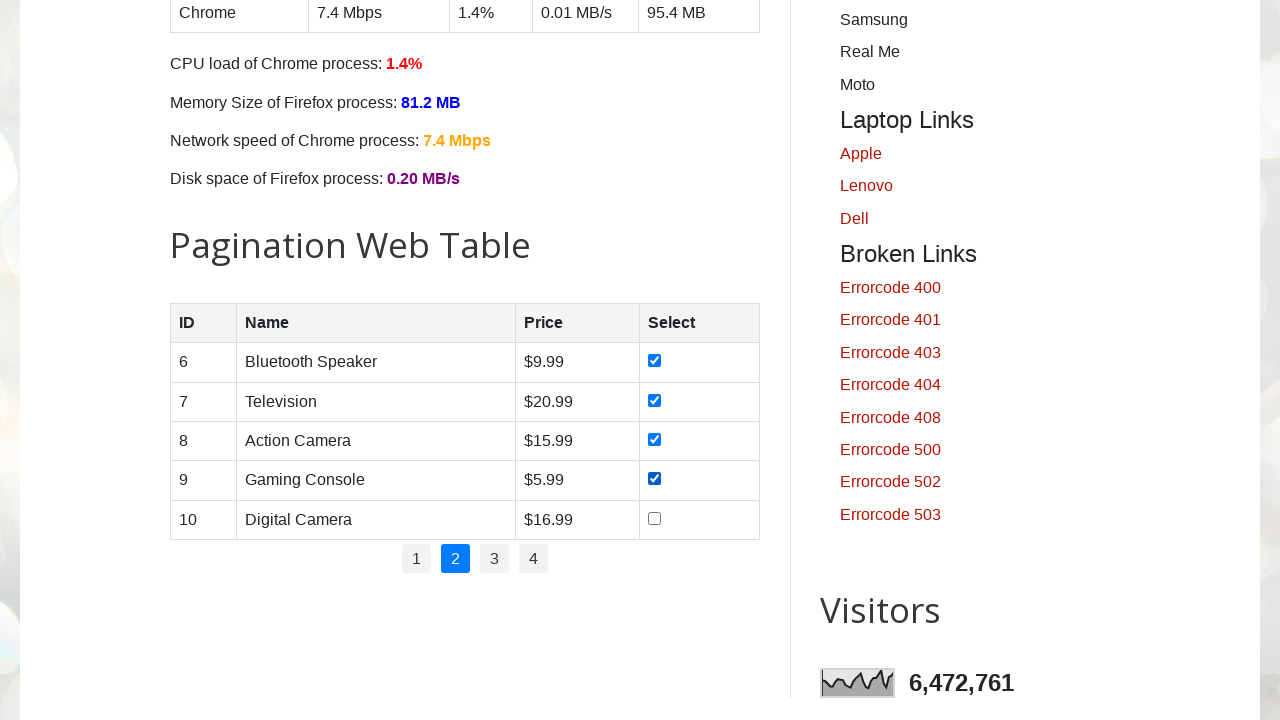

Retrieved text content from row 5 on page 2
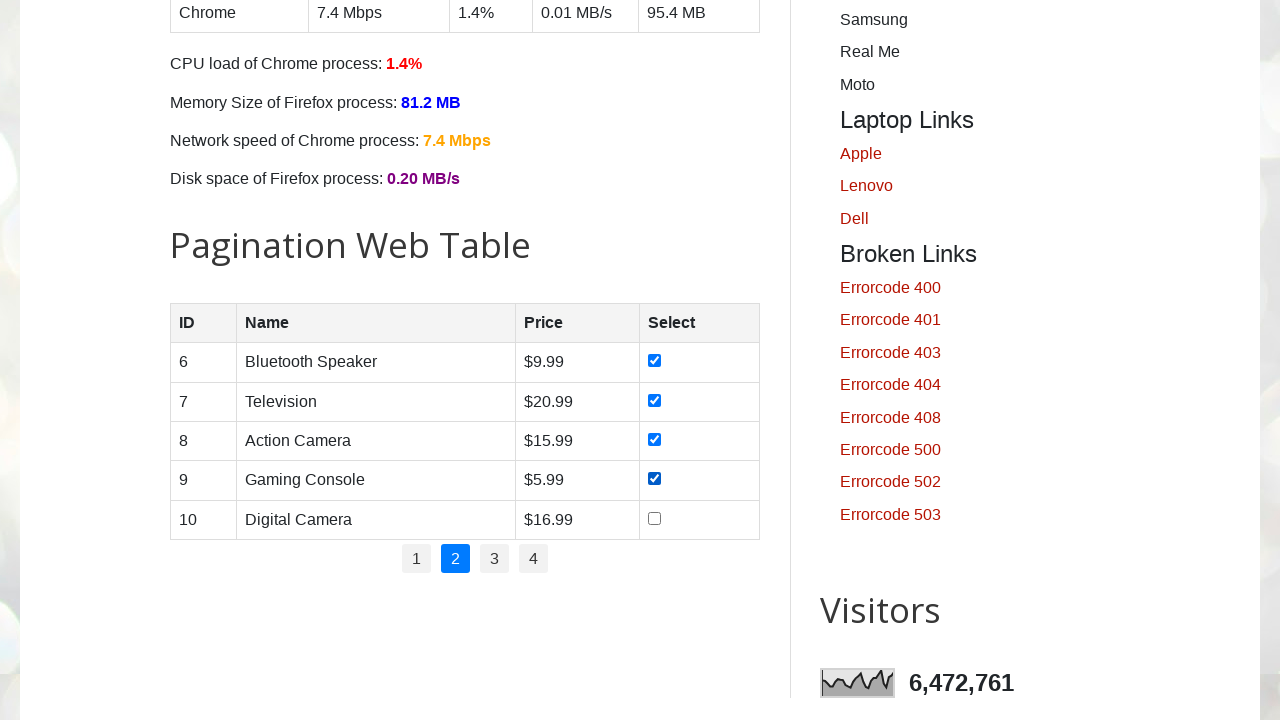

Clicked checkbox for row 5 on page 2 at (654, 518) on //table[@id='productTable']//tbody//tr[5]//td[4]//input[@type='checkbox']
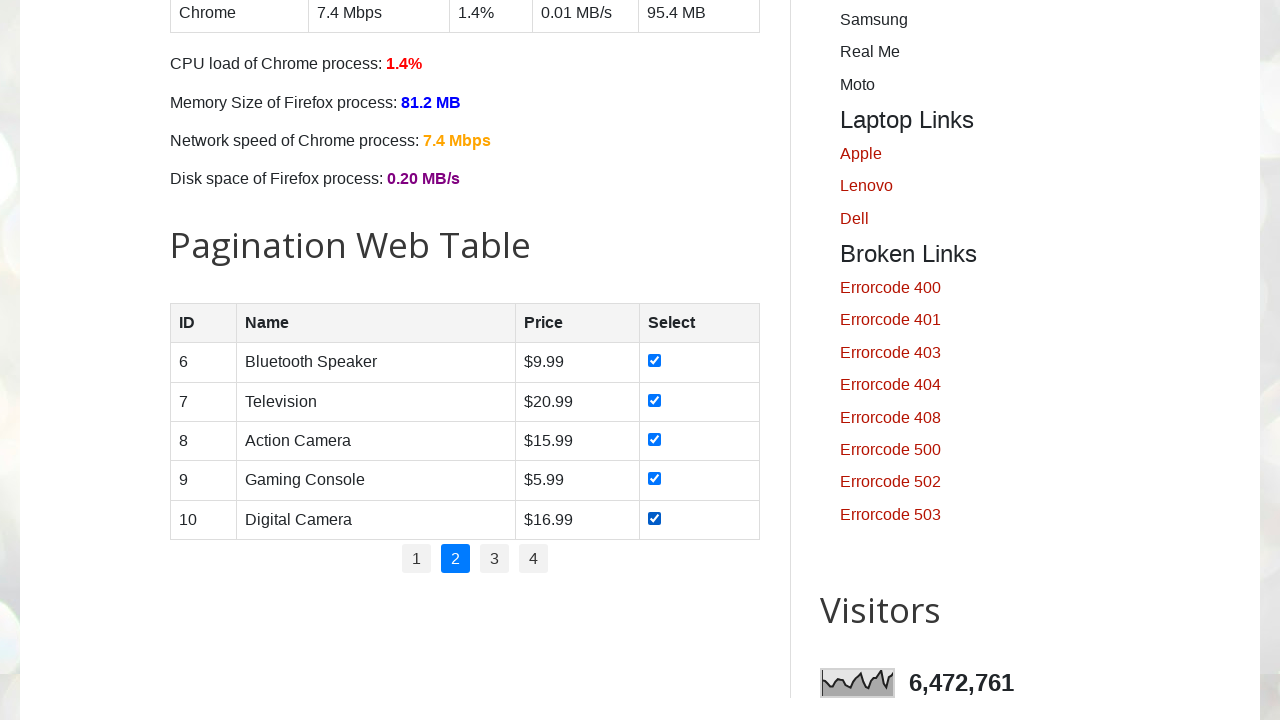

Clicked pagination link to navigate to page 3 at (494, 559) on //ul[@id='pagination']//li[3]
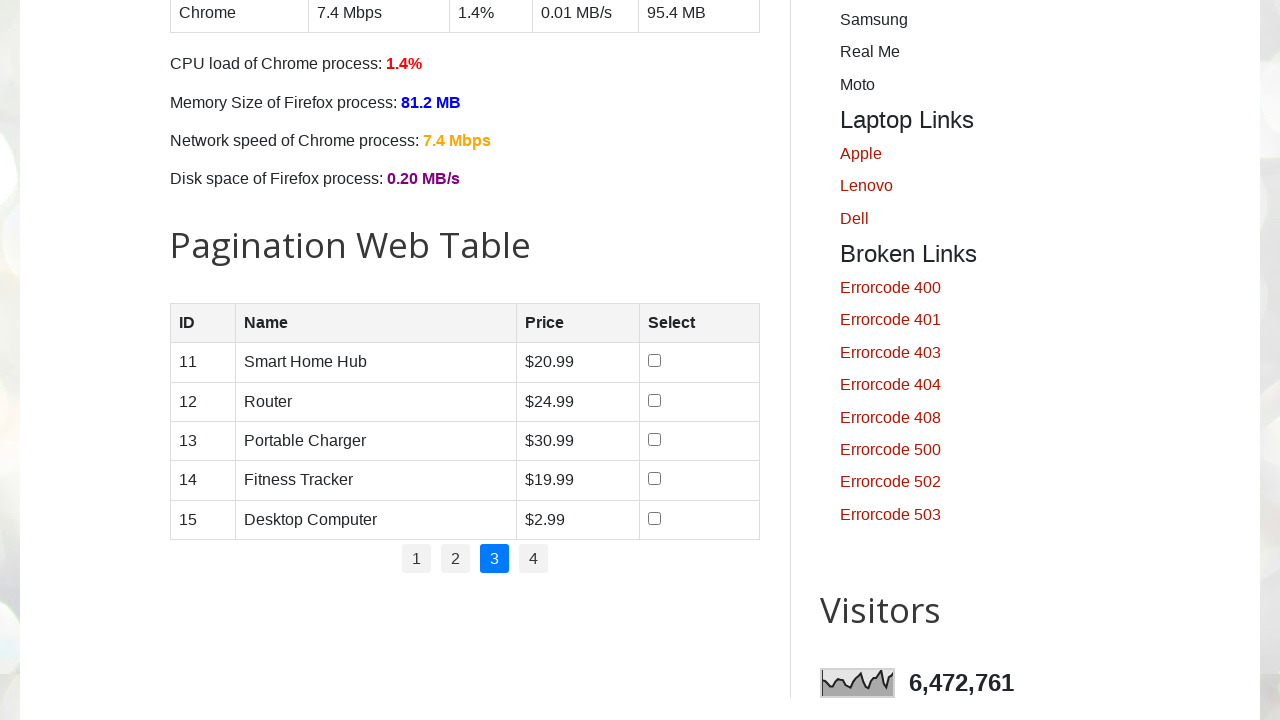

Waited for page 3 to load
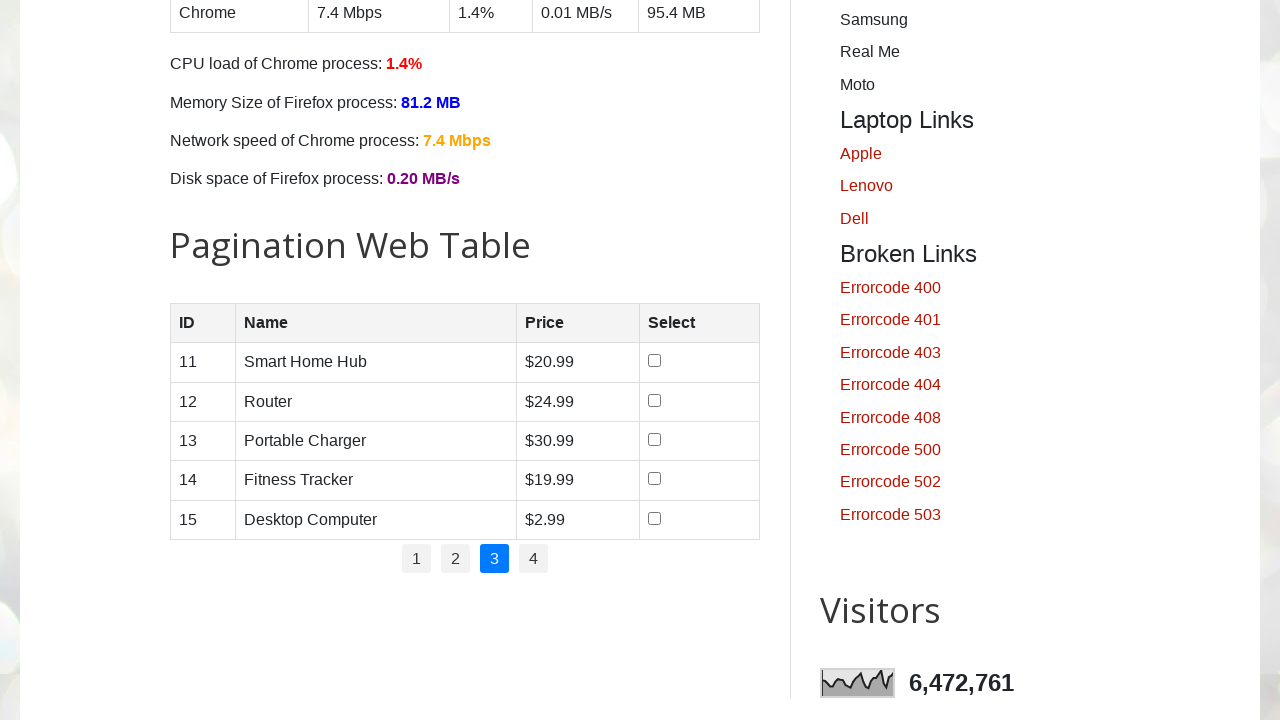

Located all product table rows on page 3
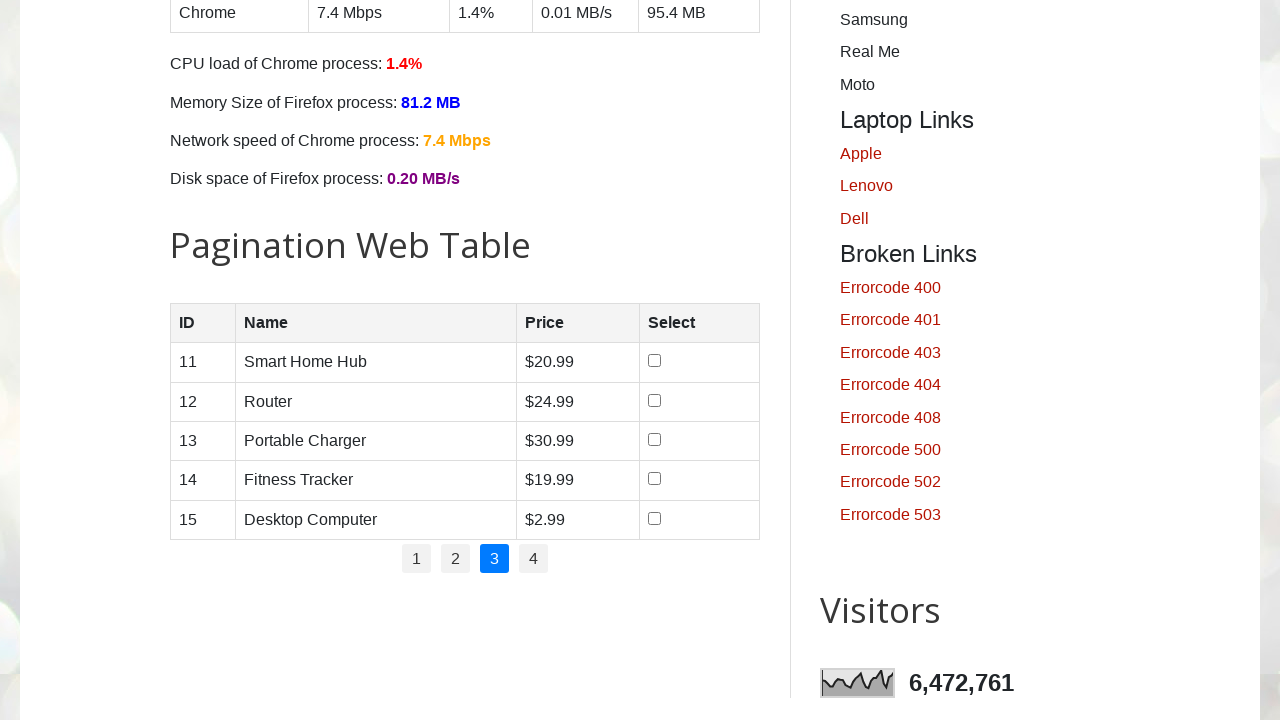

Retrieved text content from row 1 on page 3
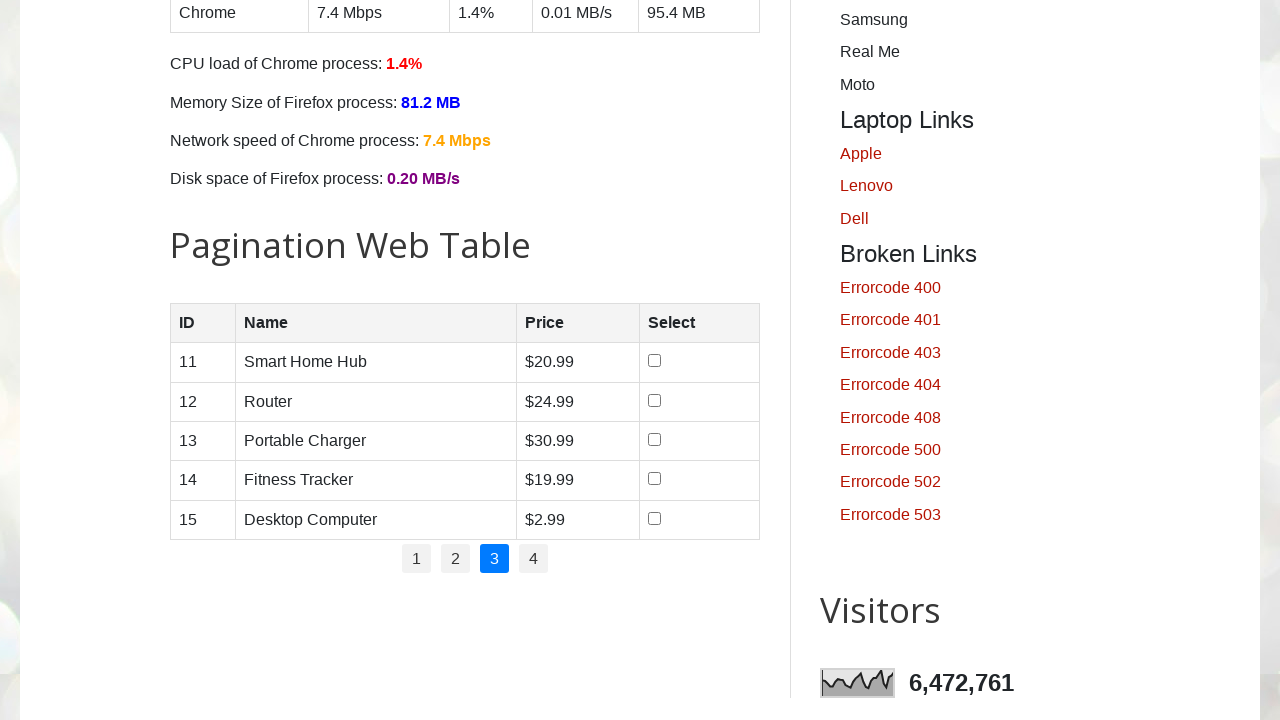

Clicked checkbox for row 1 on page 3 at (655, 361) on //table[@id='productTable']//tbody//tr[1]//td[4]//input[@type='checkbox']
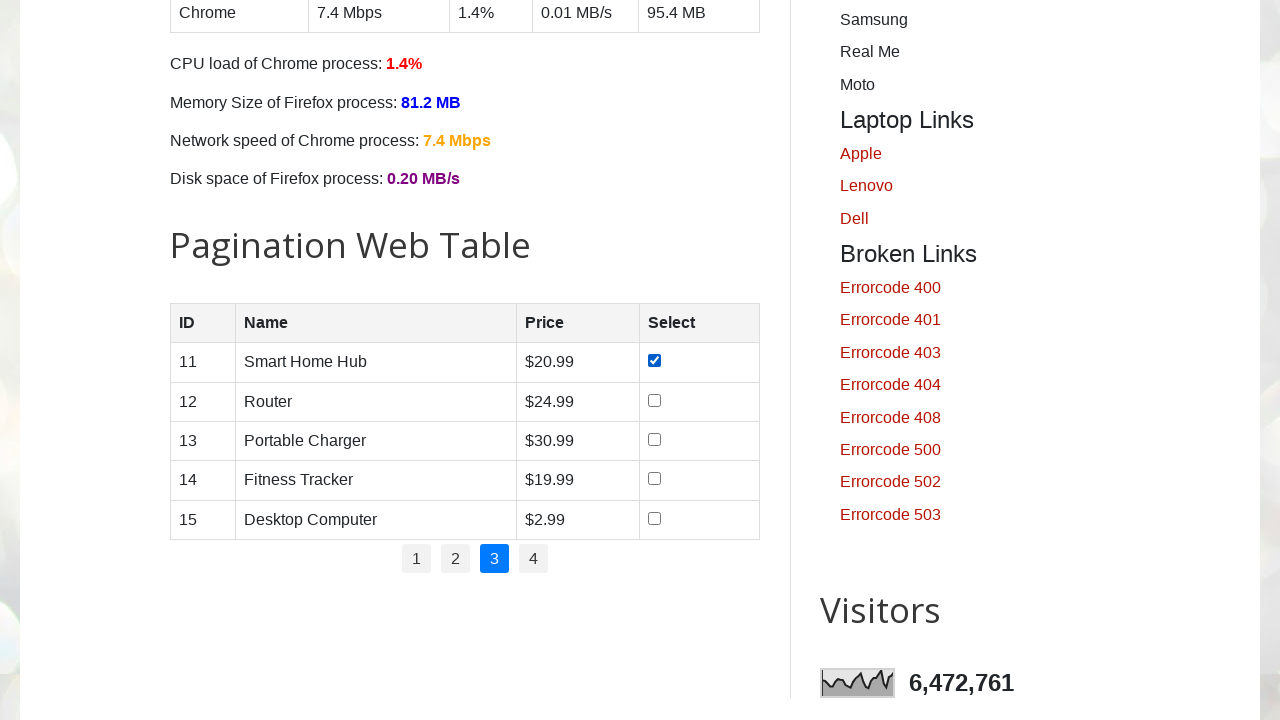

Retrieved text content from row 2 on page 3
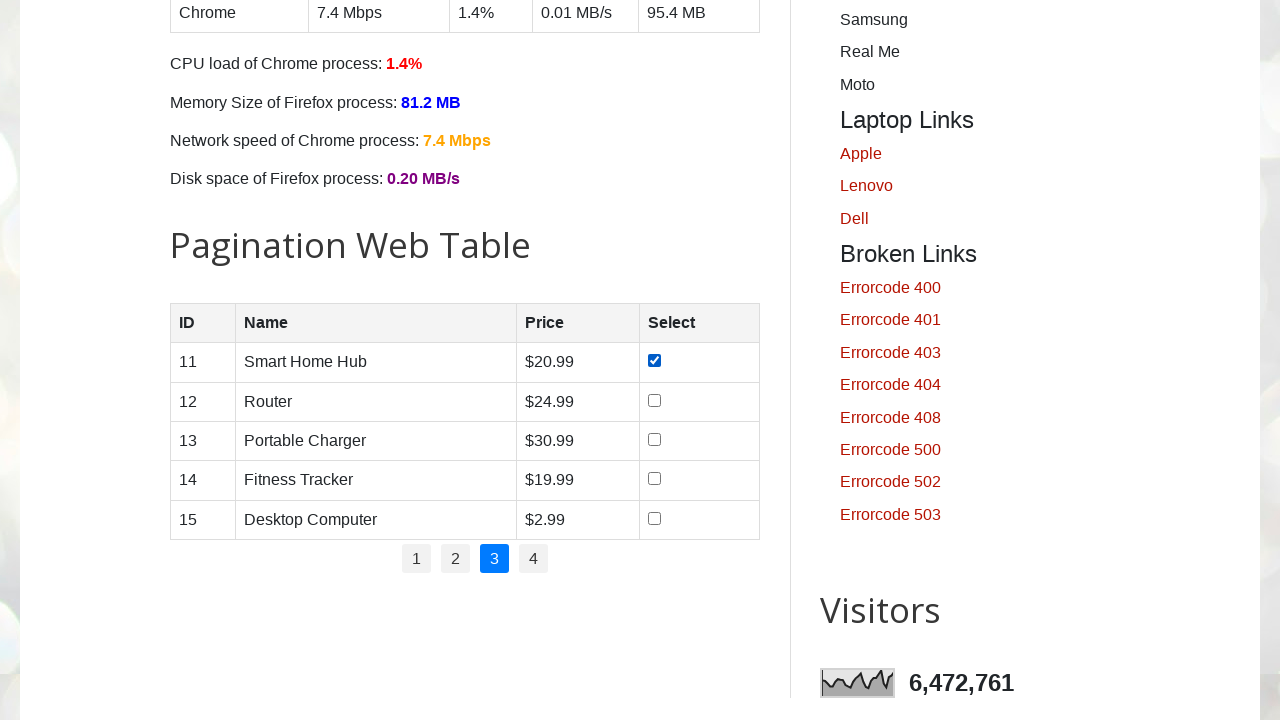

Clicked checkbox for row 2 on page 3 at (655, 400) on //table[@id='productTable']//tbody//tr[2]//td[4]//input[@type='checkbox']
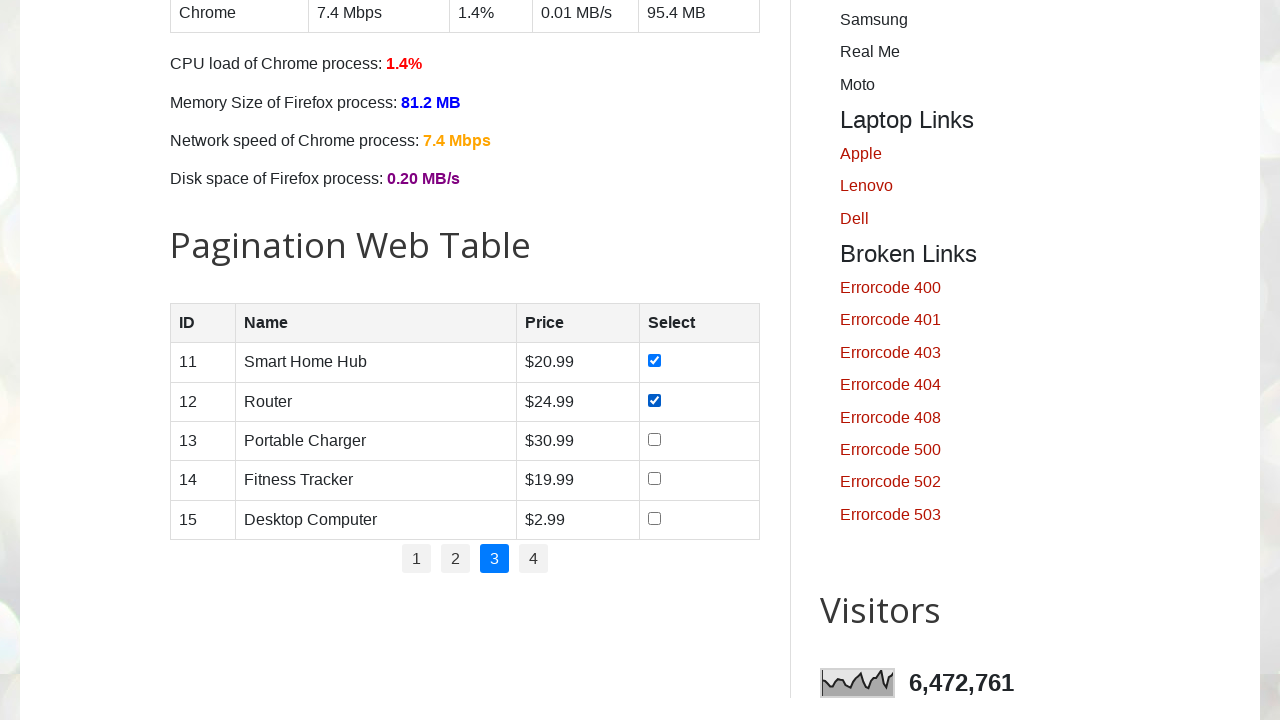

Retrieved text content from row 3 on page 3
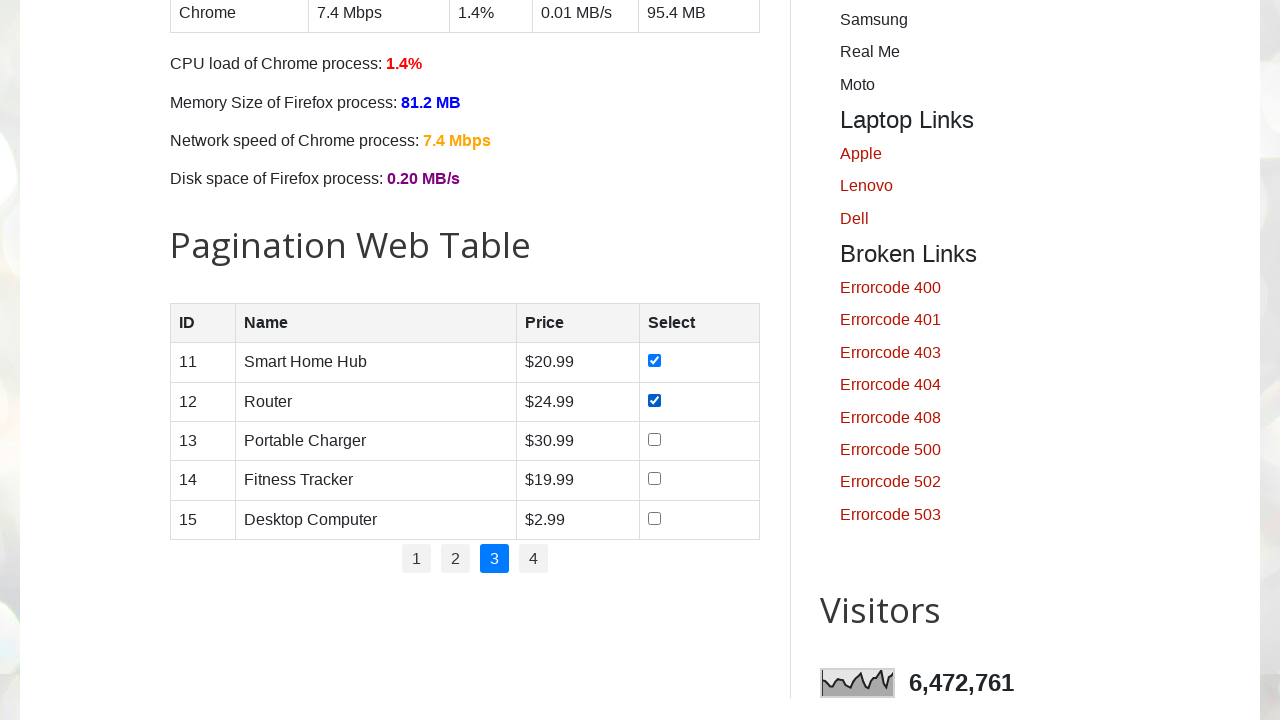

Clicked checkbox for row 3 on page 3 at (655, 439) on //table[@id='productTable']//tbody//tr[3]//td[4]//input[@type='checkbox']
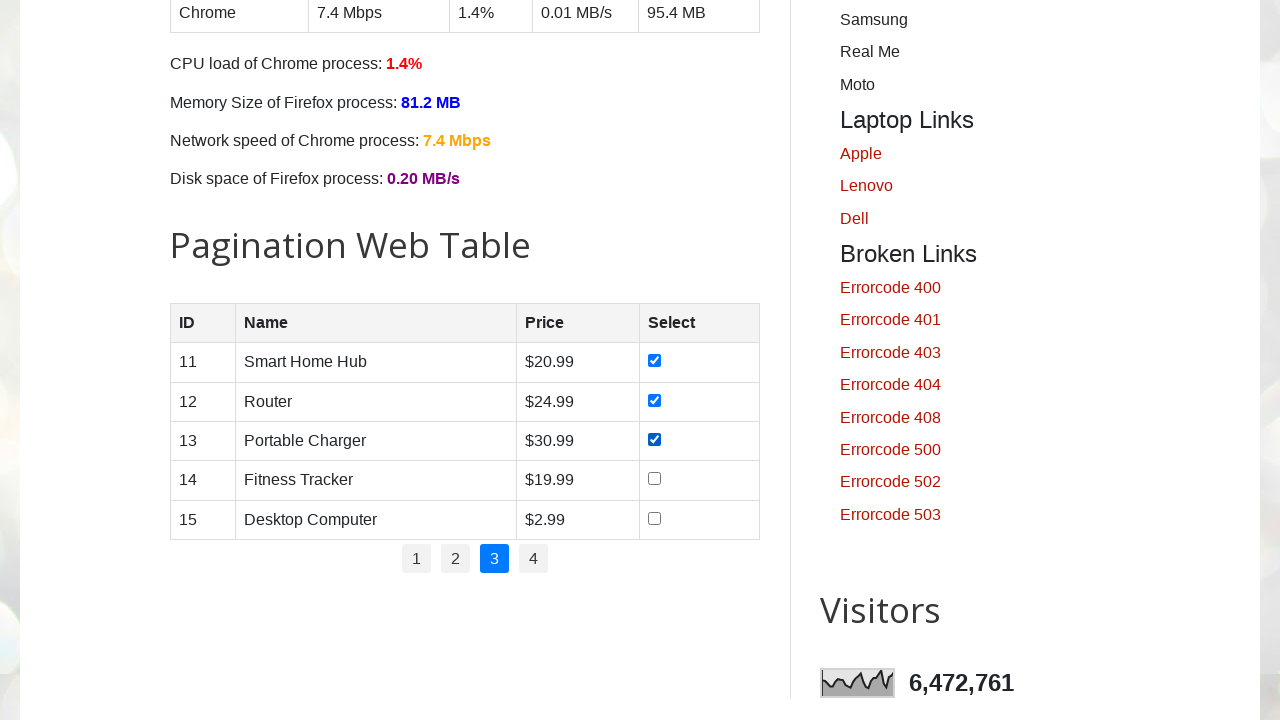

Retrieved text content from row 4 on page 3
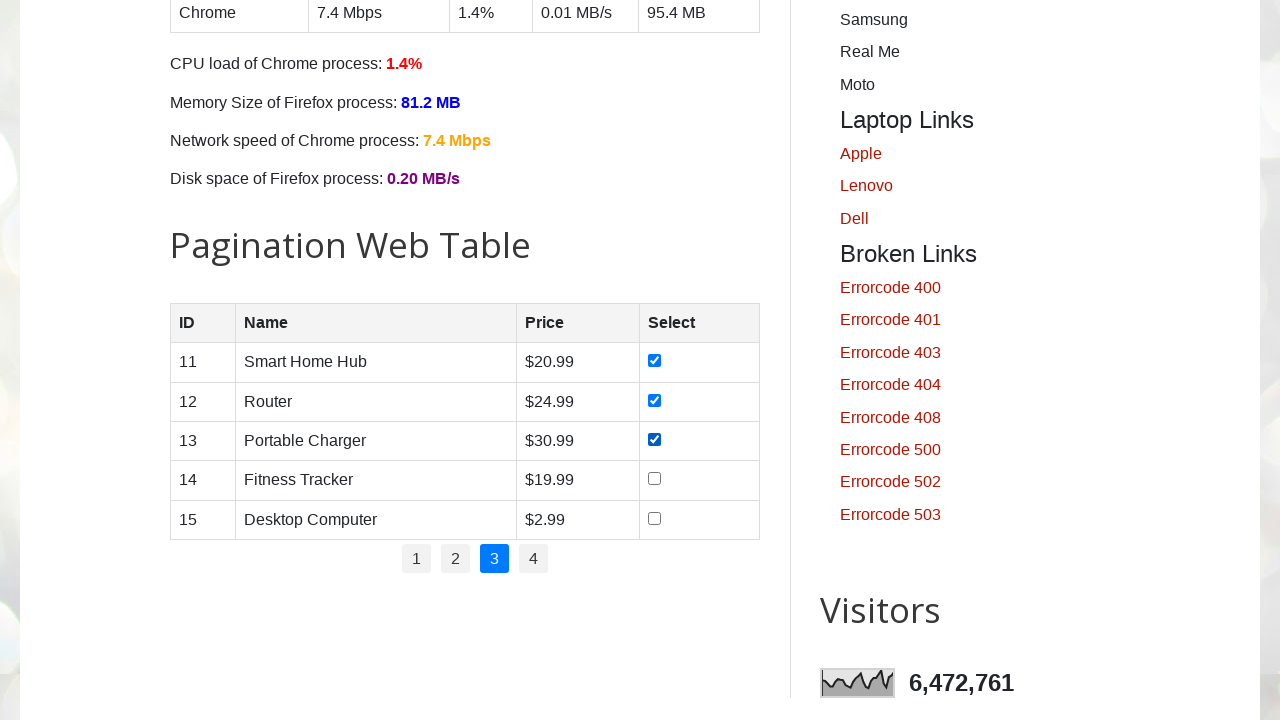

Clicked checkbox for row 4 on page 3 at (655, 479) on //table[@id='productTable']//tbody//tr[4]//td[4]//input[@type='checkbox']
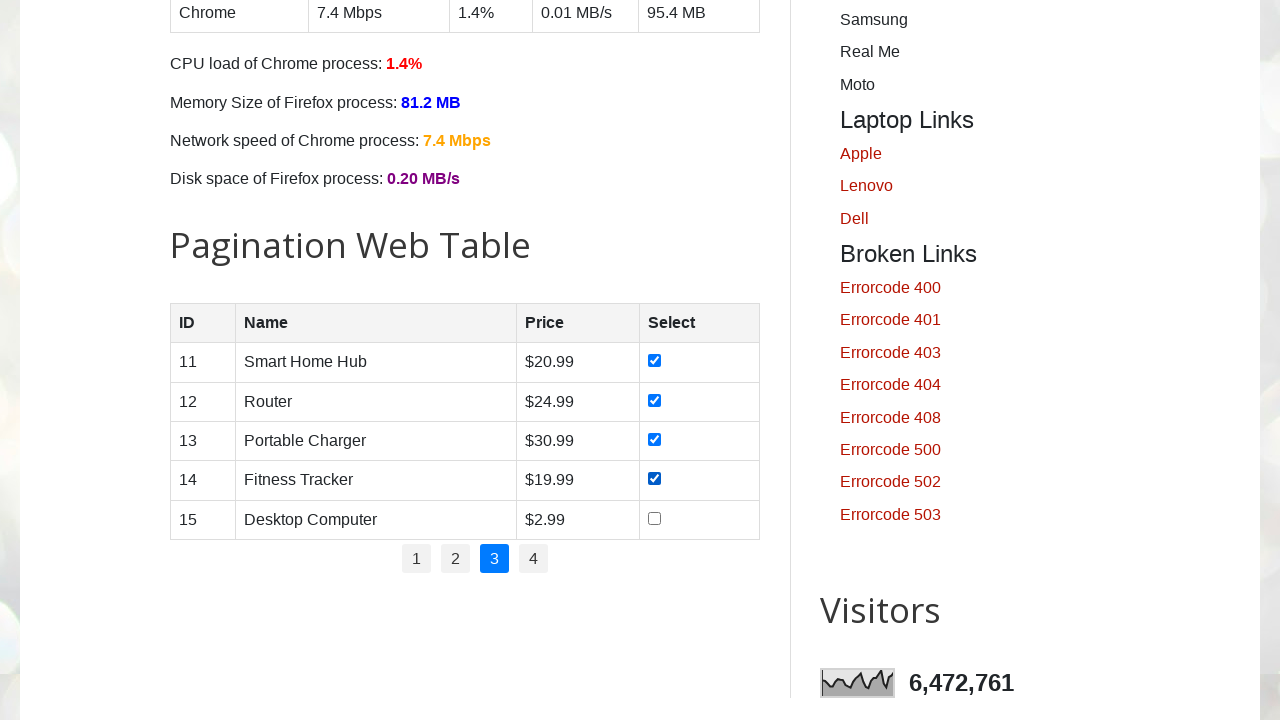

Retrieved text content from row 5 on page 3
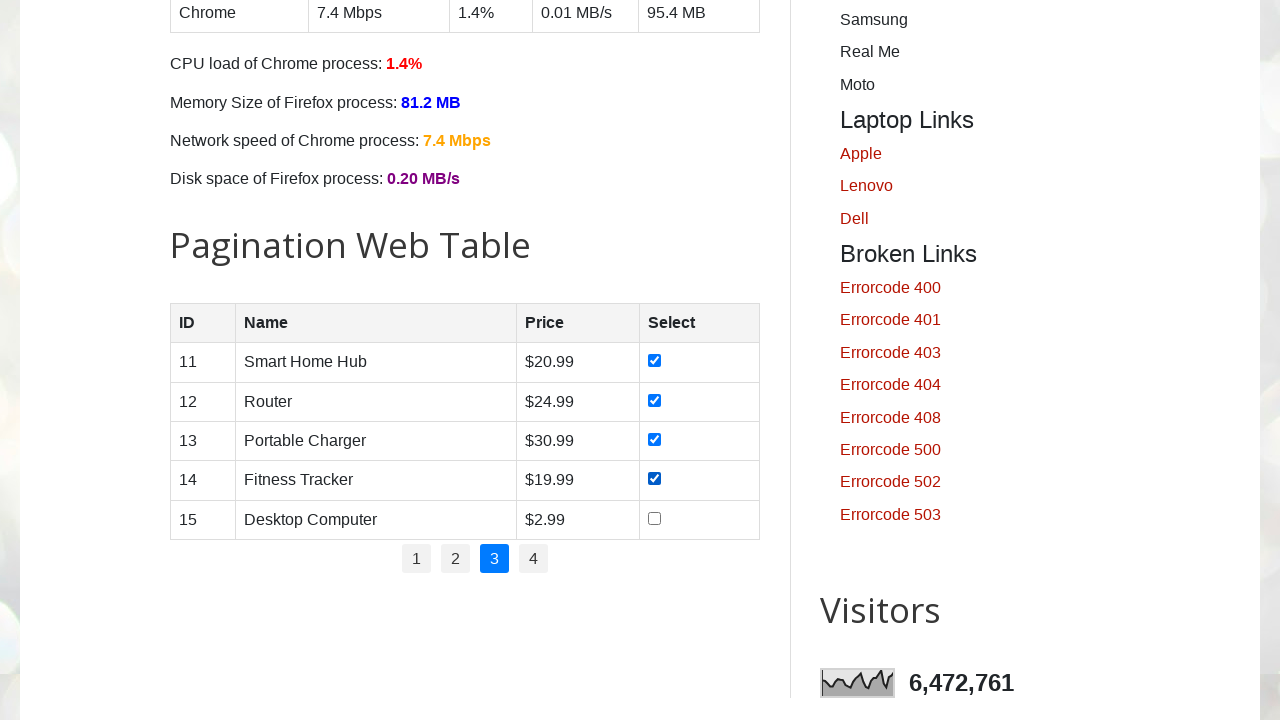

Clicked checkbox for row 5 on page 3 at (655, 518) on //table[@id='productTable']//tbody//tr[5]//td[4]//input[@type='checkbox']
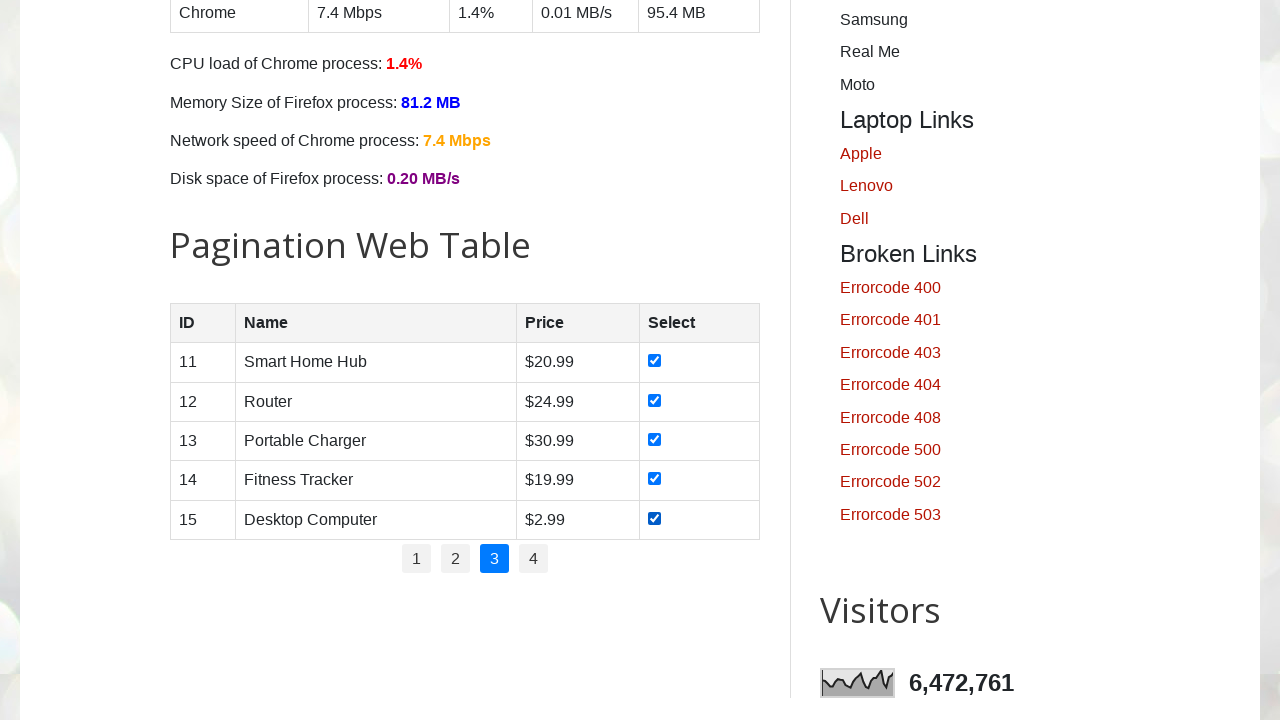

Clicked pagination link to navigate to page 4 at (534, 559) on //ul[@id='pagination']//li[4]
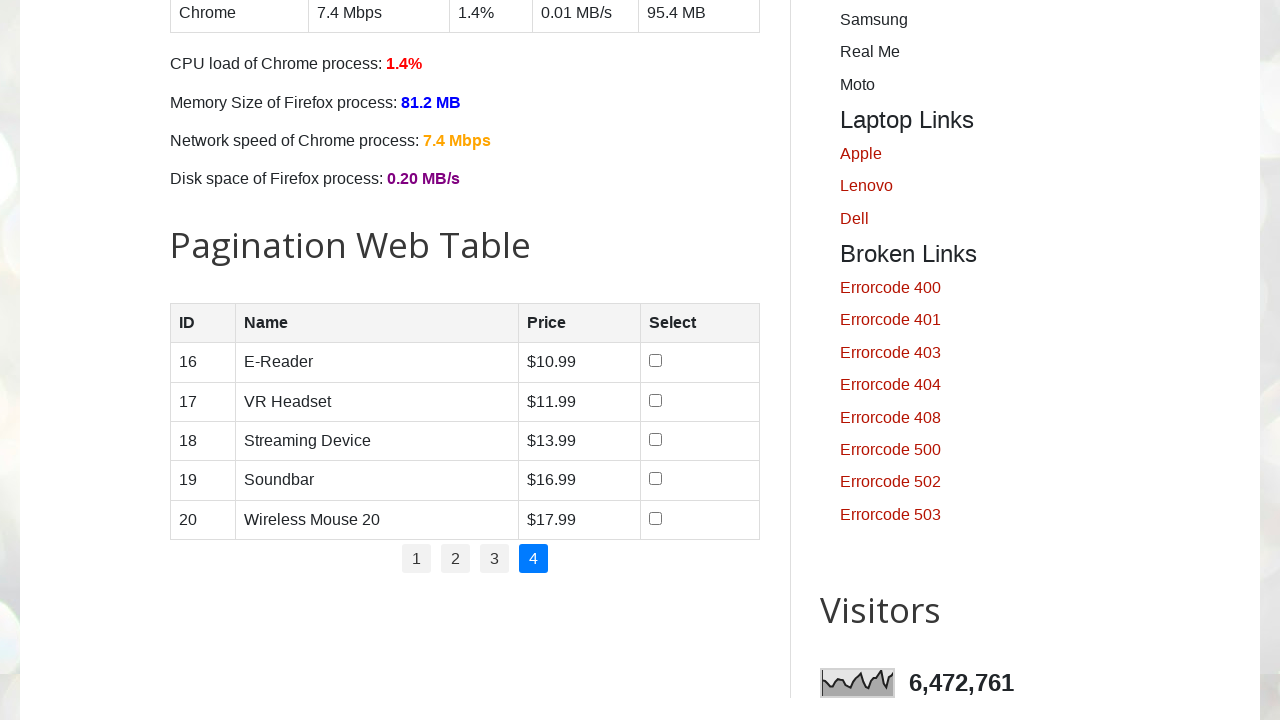

Waited for page 4 to load
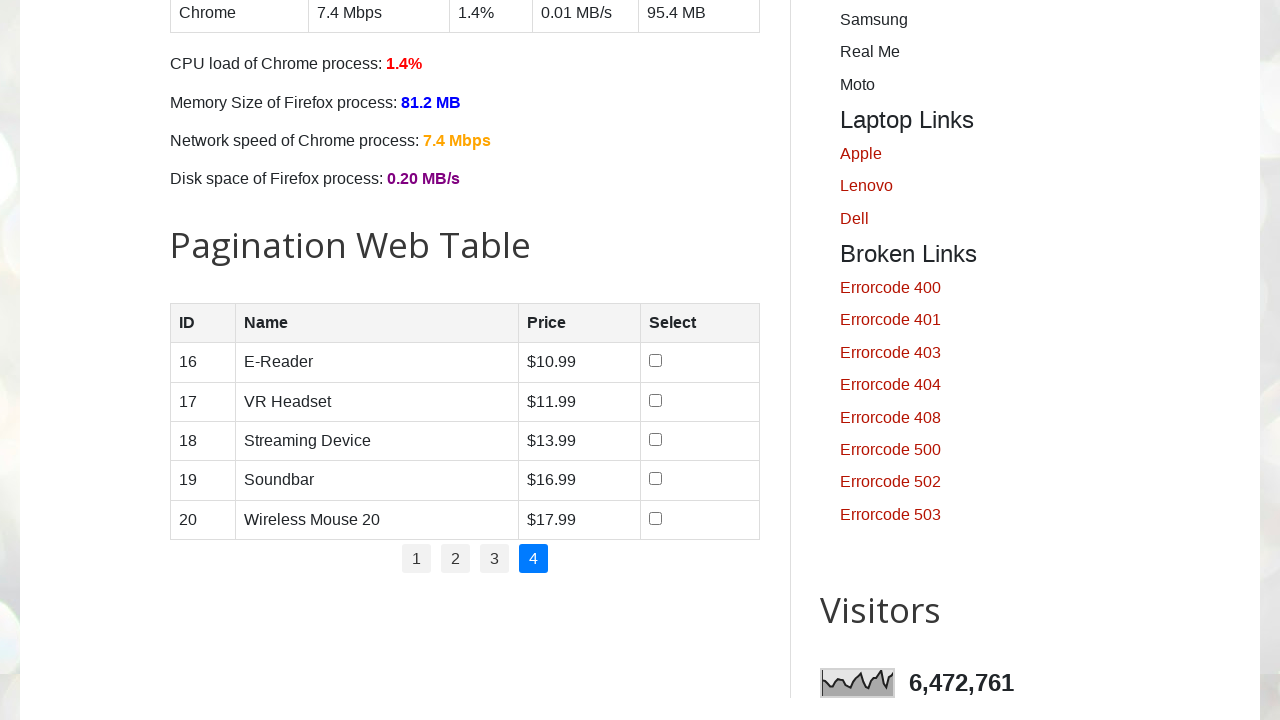

Located all product table rows on page 4
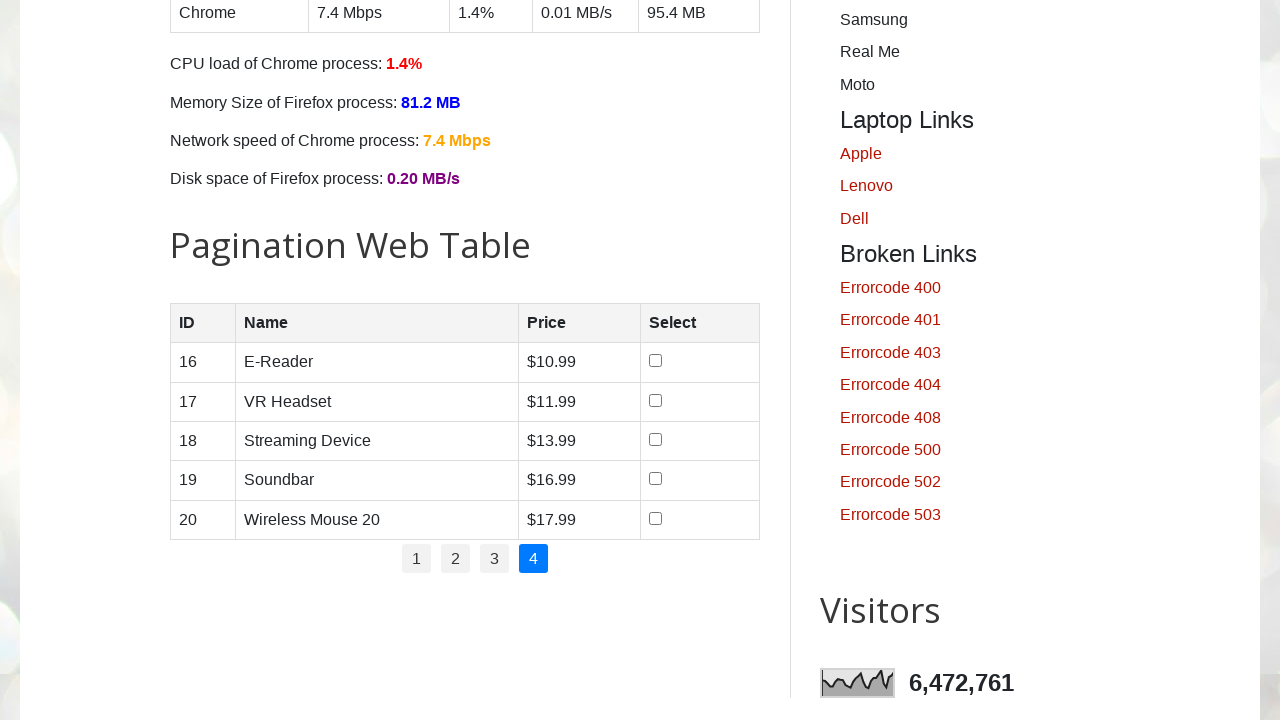

Retrieved text content from row 1 on page 4
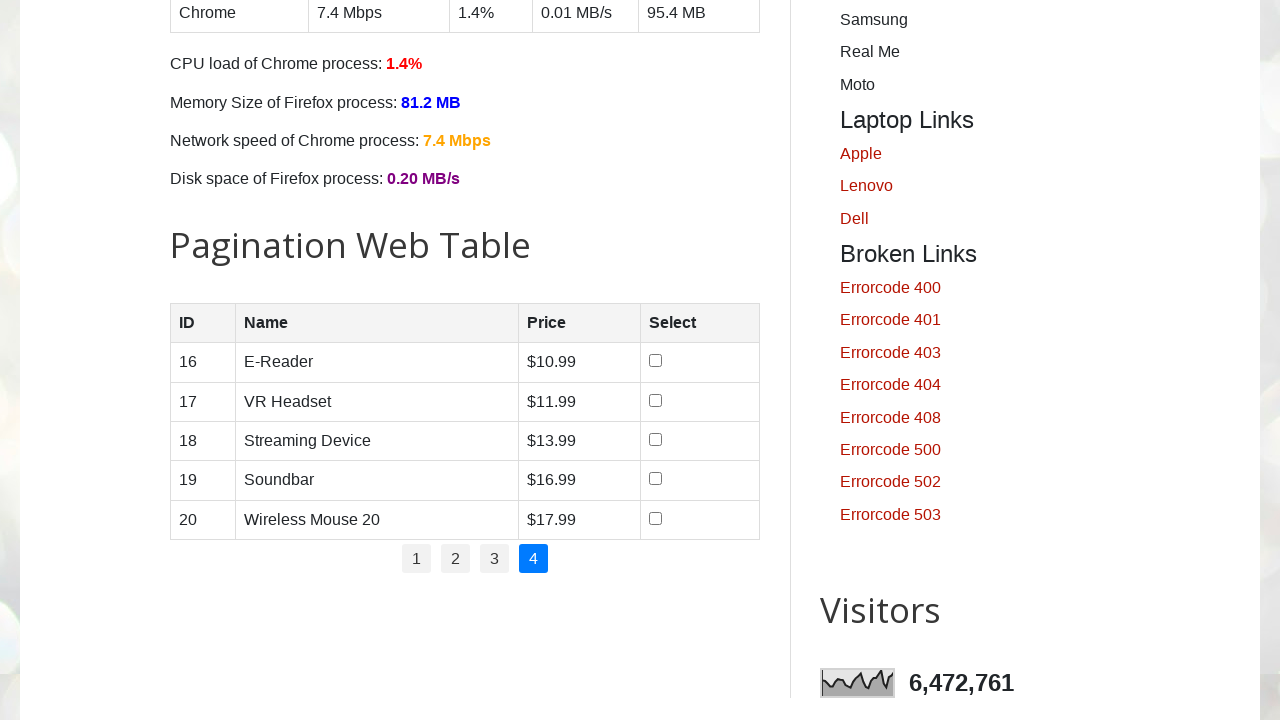

Clicked checkbox for row 1 on page 4 at (656, 361) on //table[@id='productTable']//tbody//tr[1]//td[4]//input[@type='checkbox']
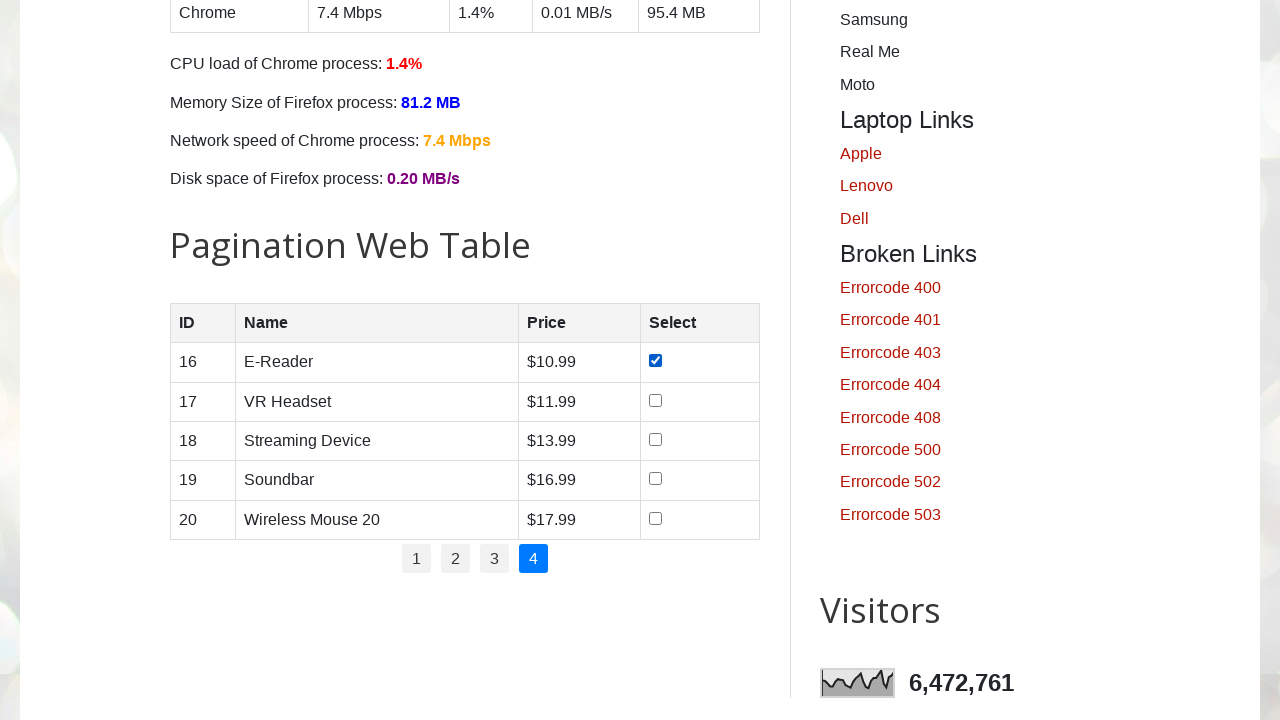

Retrieved text content from row 2 on page 4
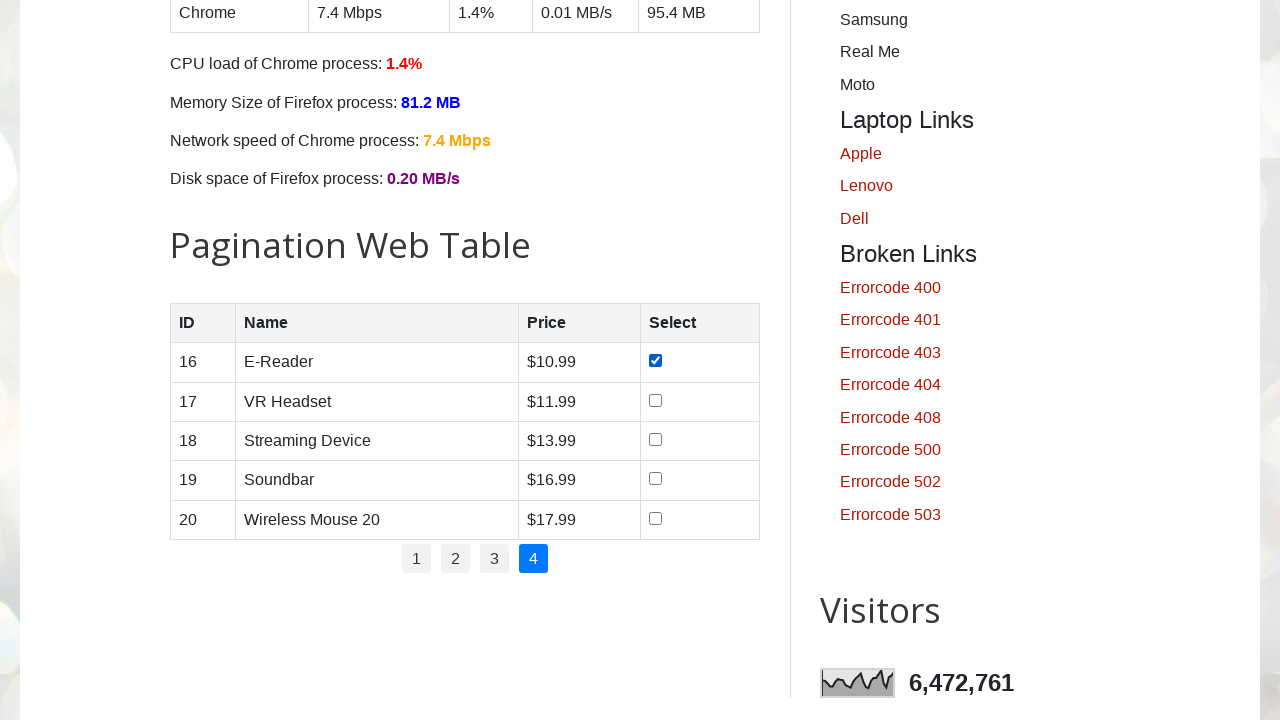

Clicked checkbox for row 2 on page 4 at (656, 400) on //table[@id='productTable']//tbody//tr[2]//td[4]//input[@type='checkbox']
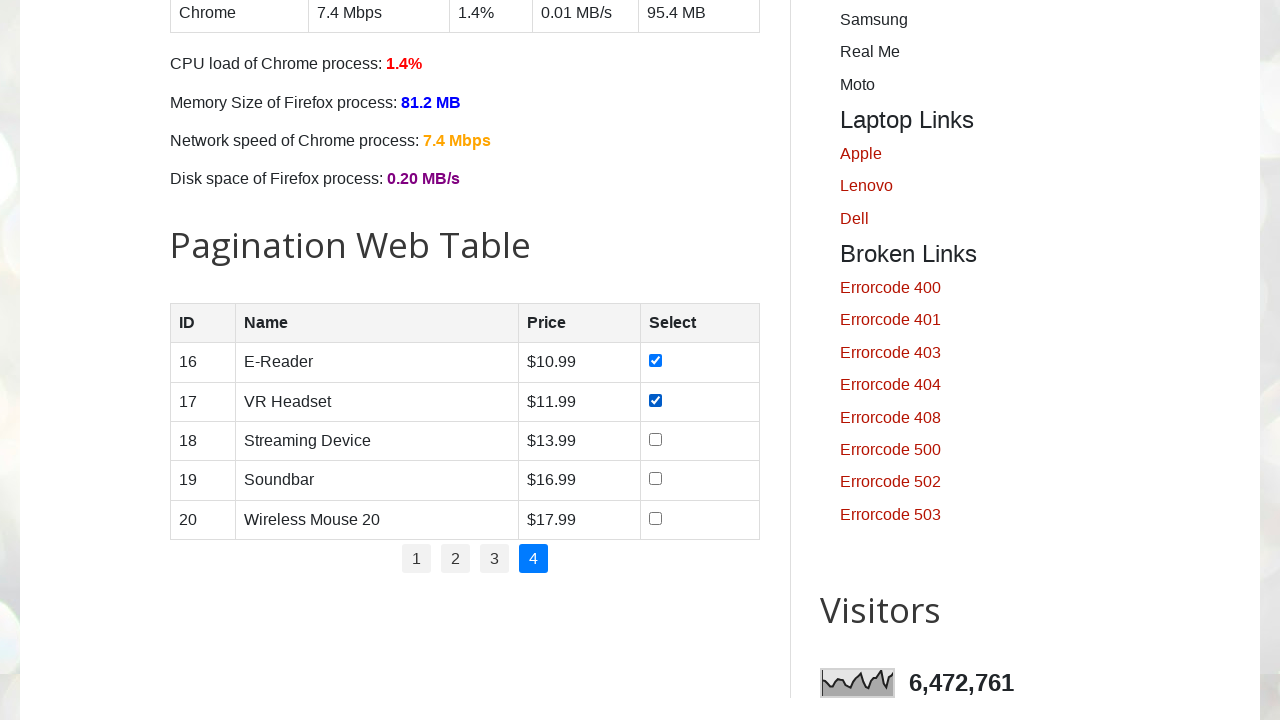

Retrieved text content from row 3 on page 4
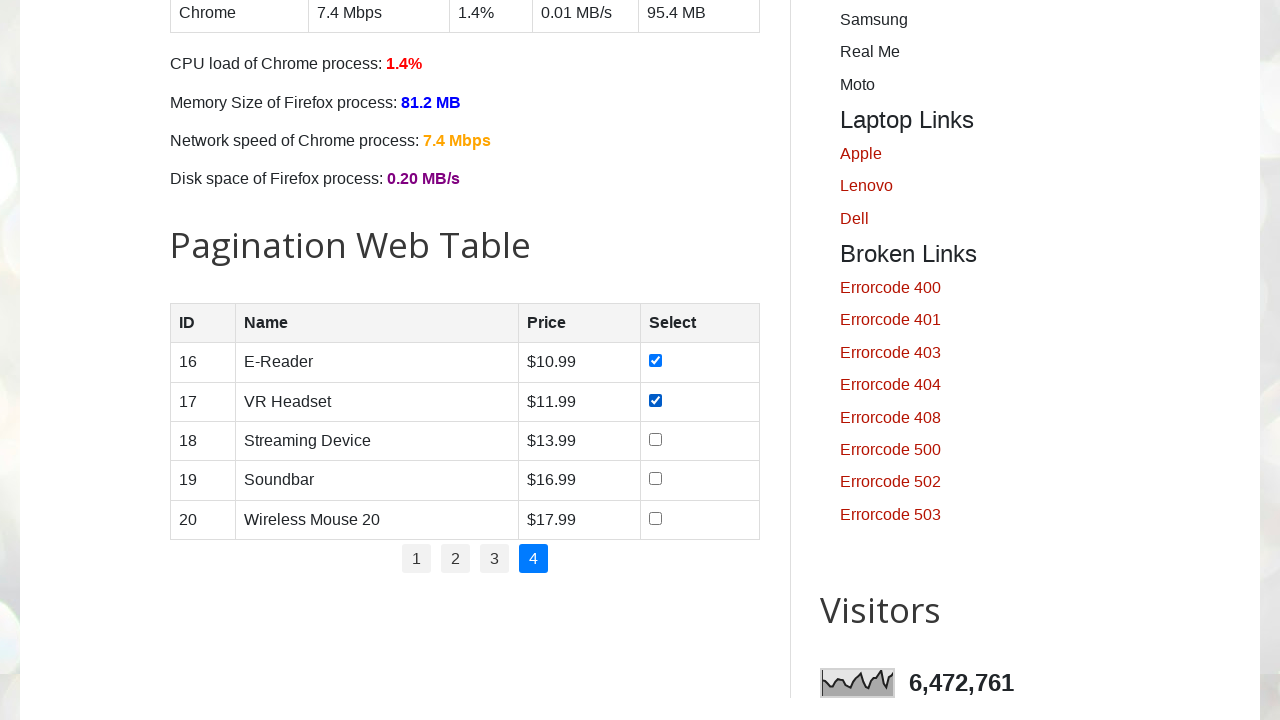

Clicked checkbox for row 3 on page 4 at (656, 439) on //table[@id='productTable']//tbody//tr[3]//td[4]//input[@type='checkbox']
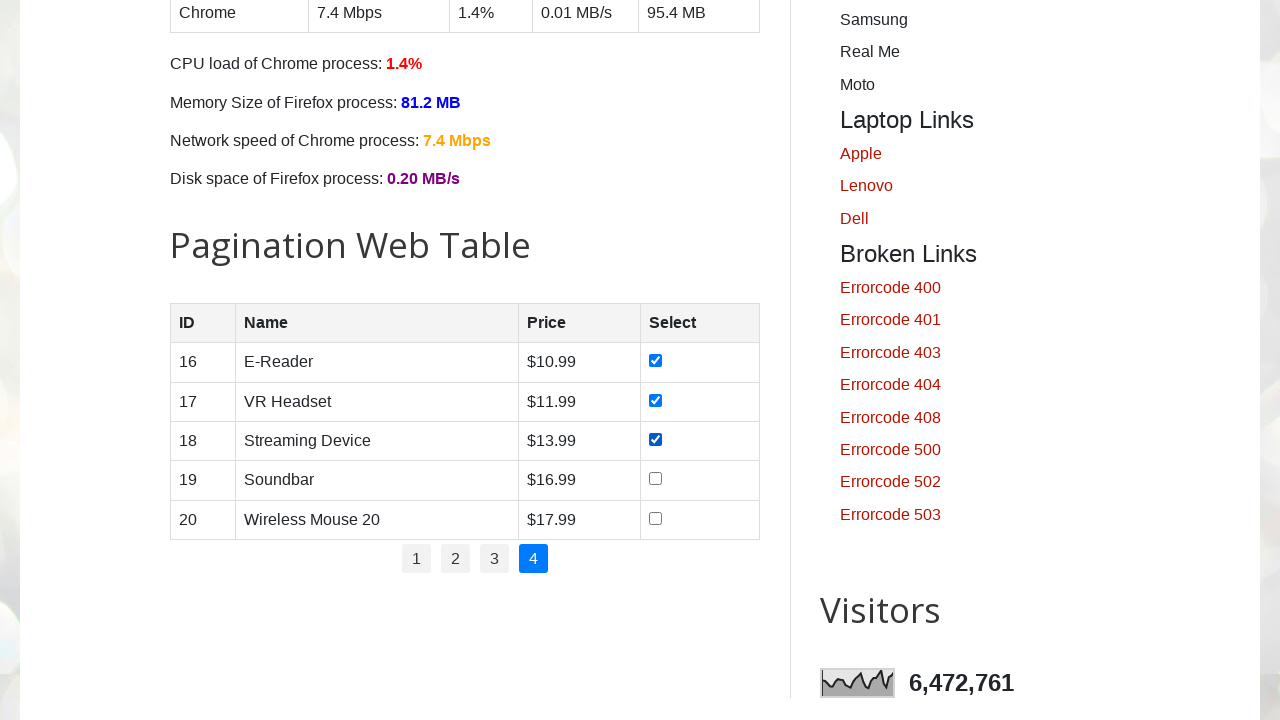

Retrieved text content from row 4 on page 4
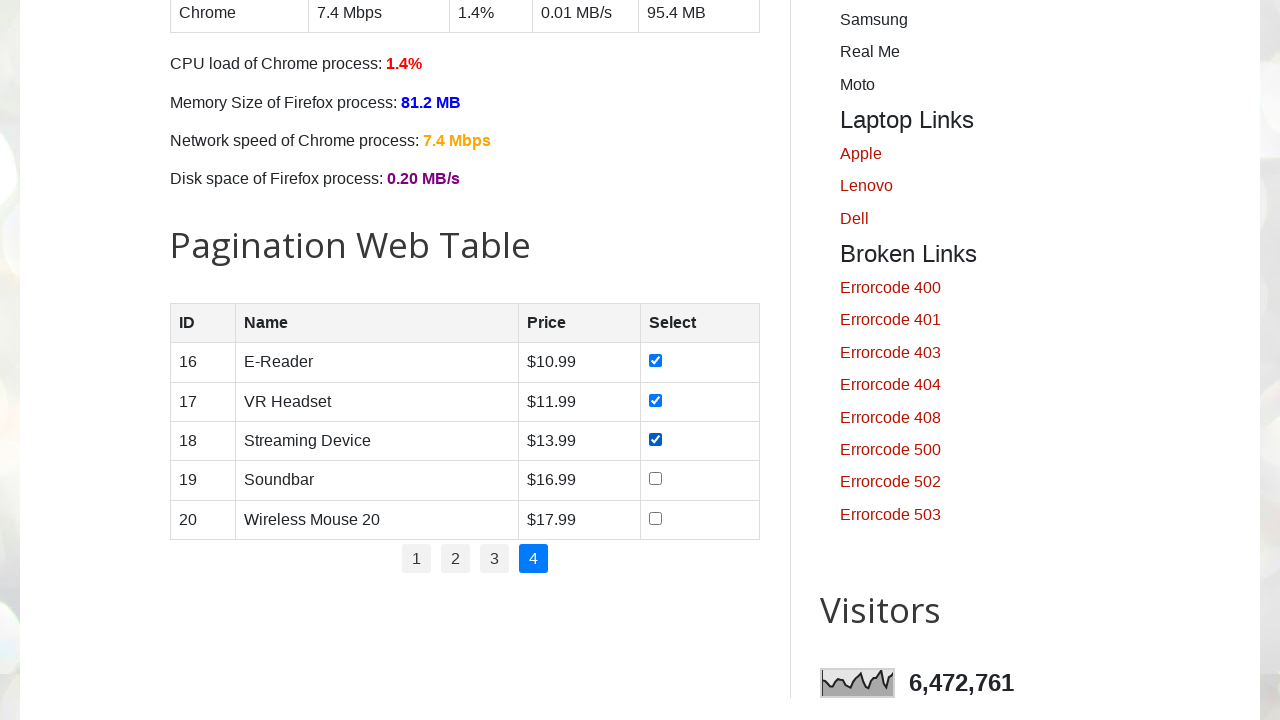

Clicked checkbox for row 4 on page 4 at (656, 479) on //table[@id='productTable']//tbody//tr[4]//td[4]//input[@type='checkbox']
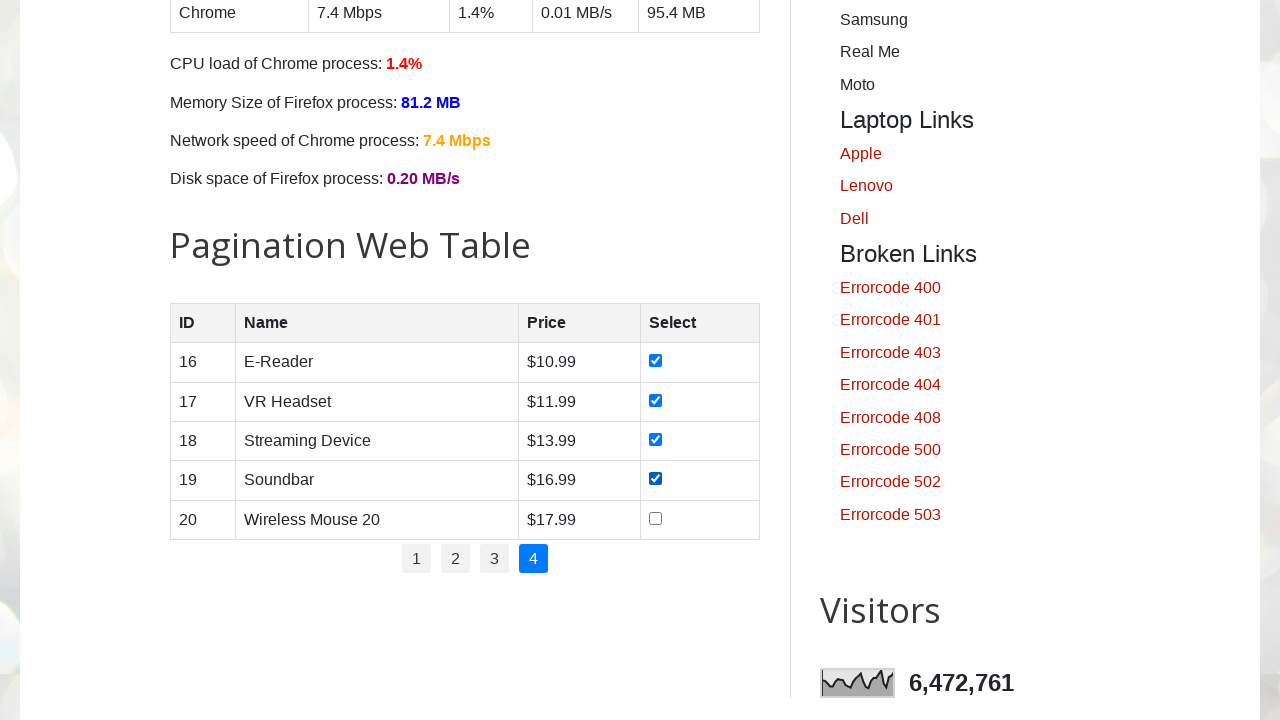

Retrieved text content from row 5 on page 4
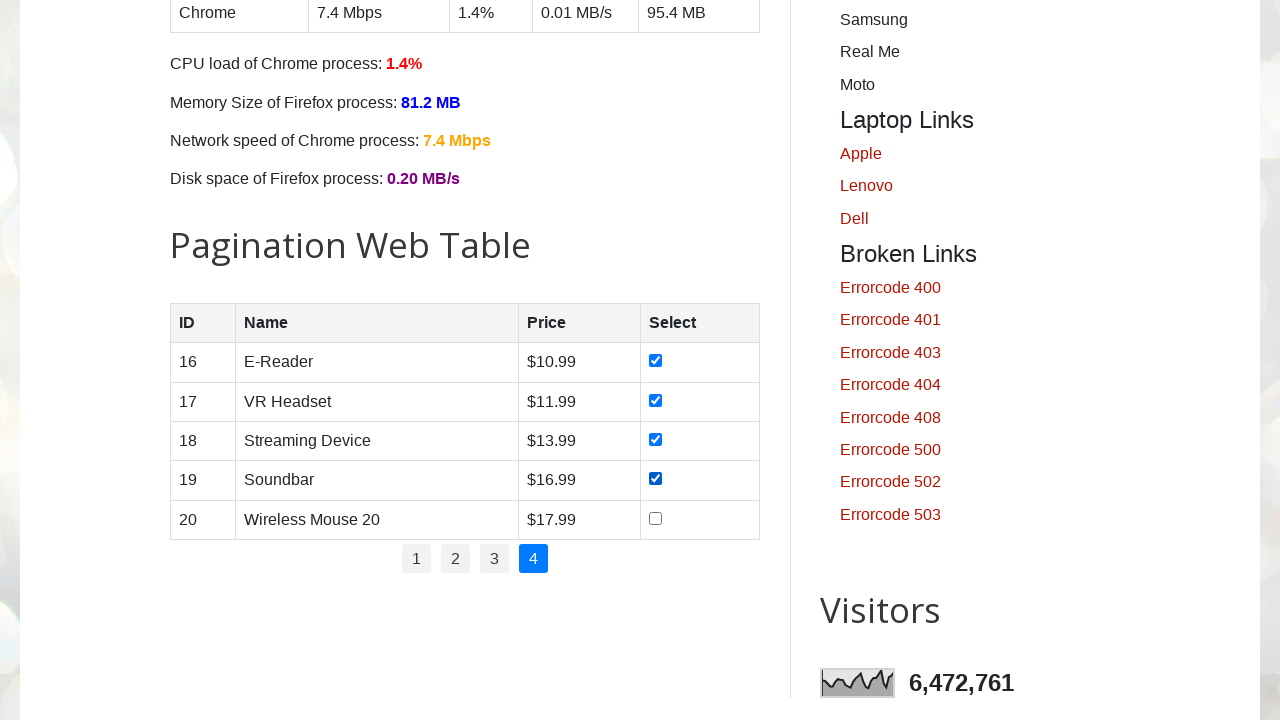

Clicked checkbox for row 5 on page 4 at (656, 518) on //table[@id='productTable']//tbody//tr[5]//td[4]//input[@type='checkbox']
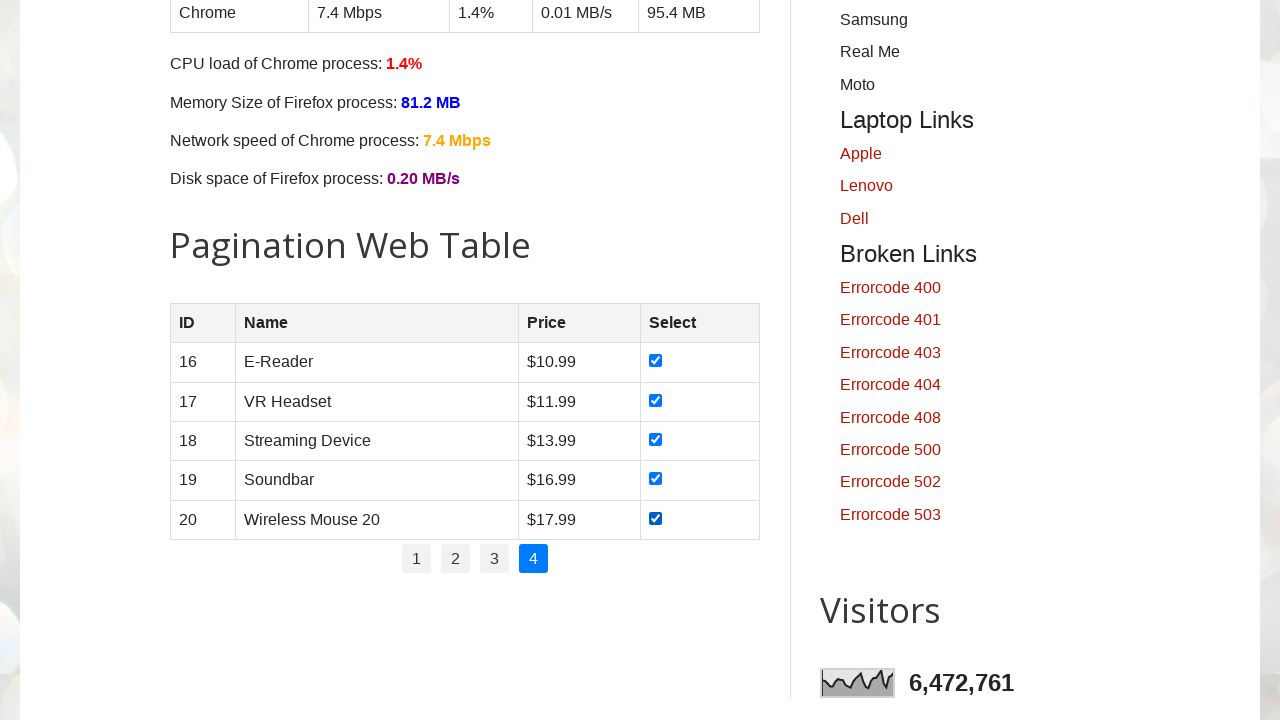

Completed selecting all checkboxes on all pages
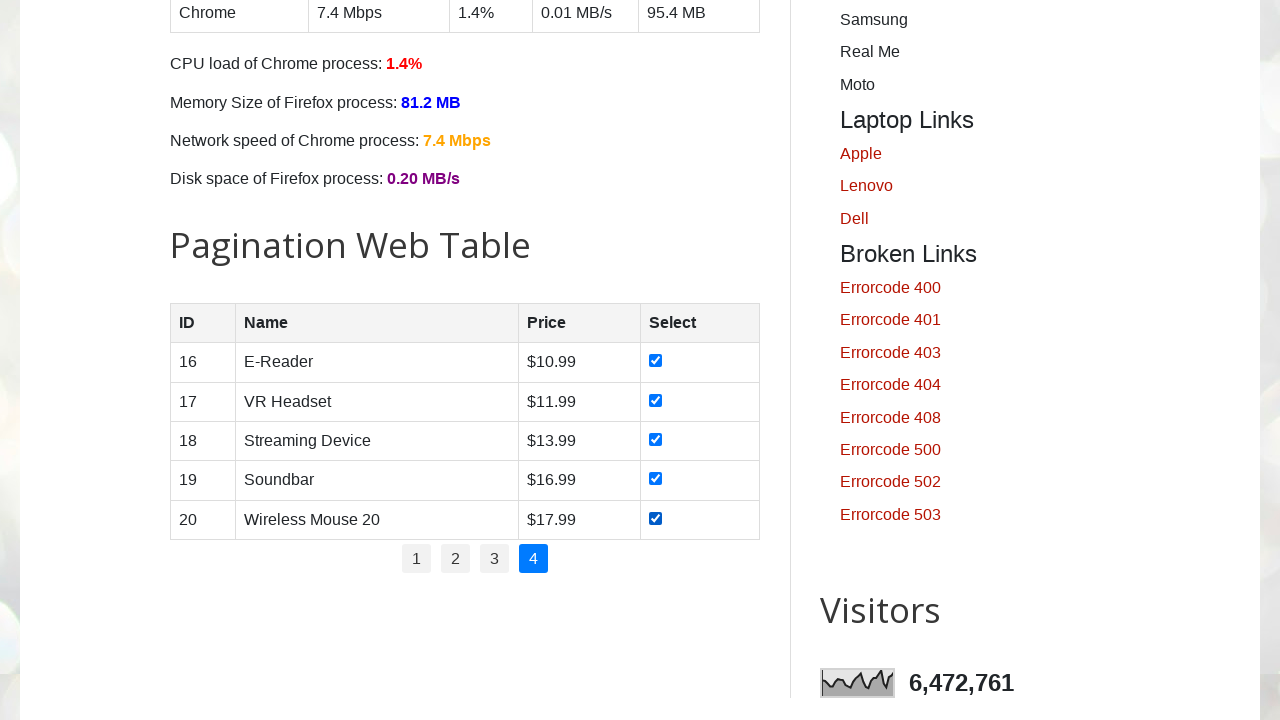

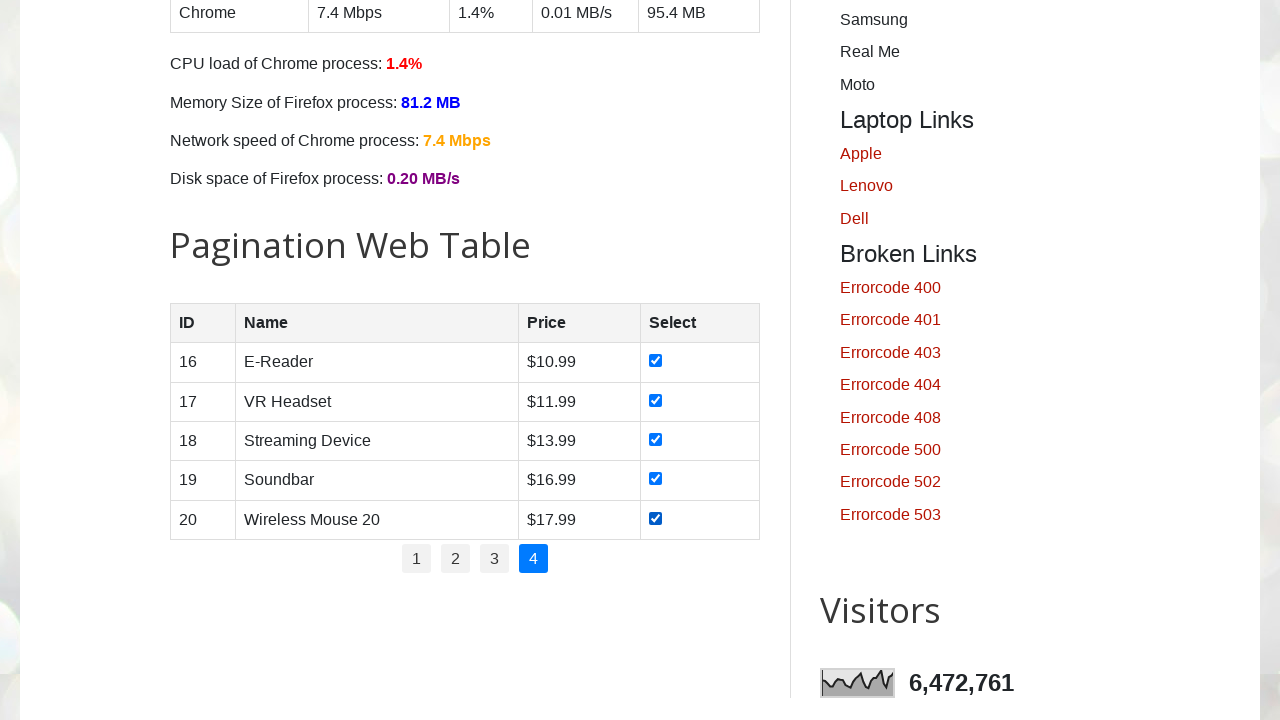